Tests adding specific grocery items (Cucumber, Brocolli, Beetroot) to the shopping cart by iterating through available products and clicking the ADD TO CART button for matching items.

Starting URL: https://rahulshettyacademy.com/seleniumPractise

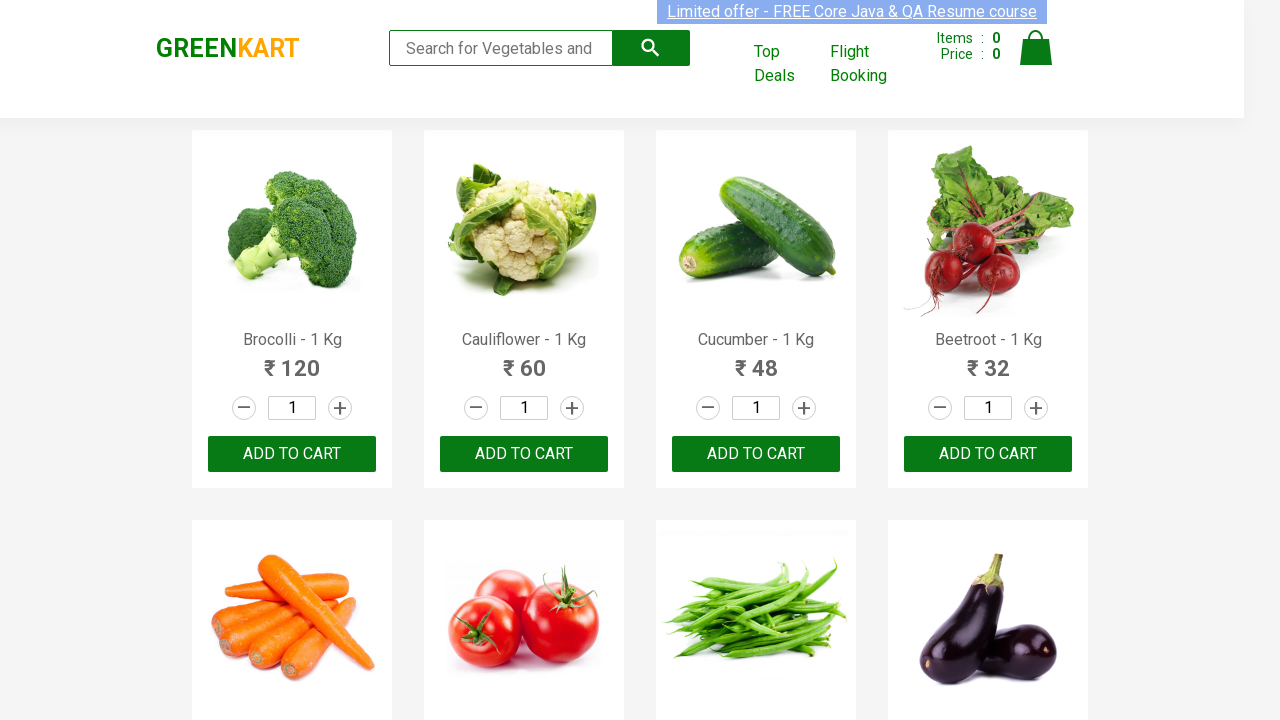

Waited for product names to load on the page
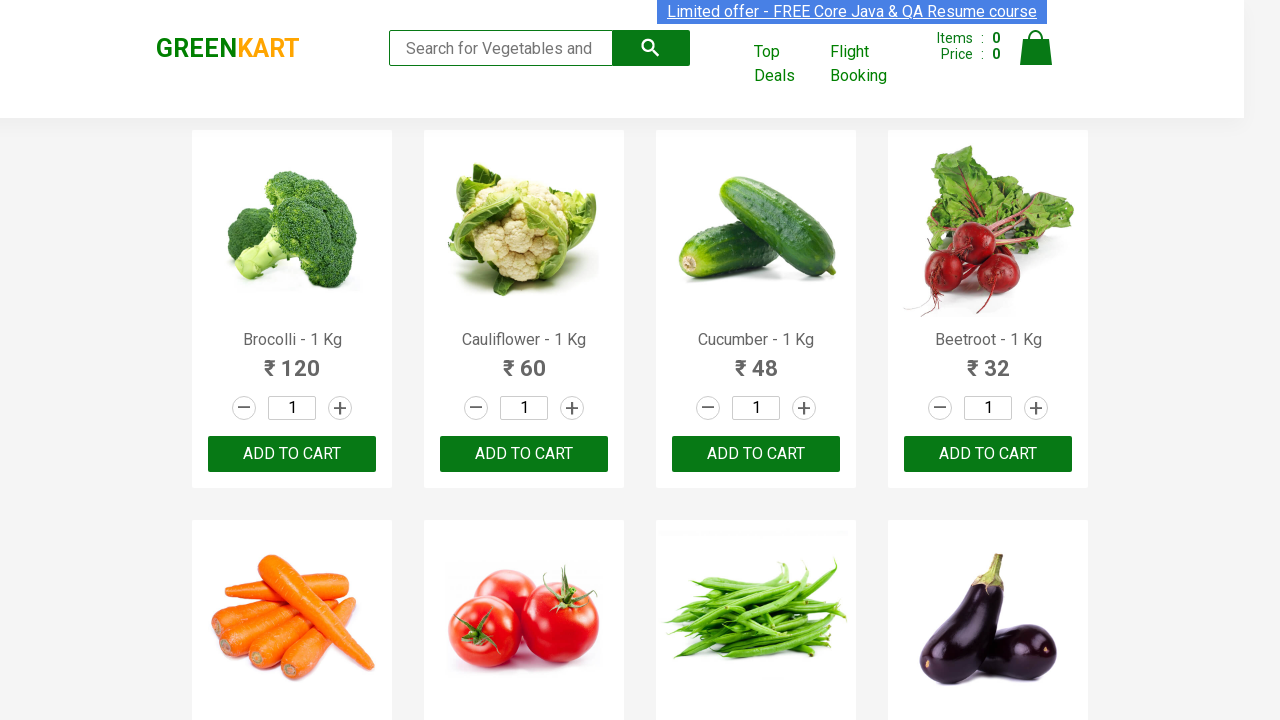

Retrieved all product name elements from the page
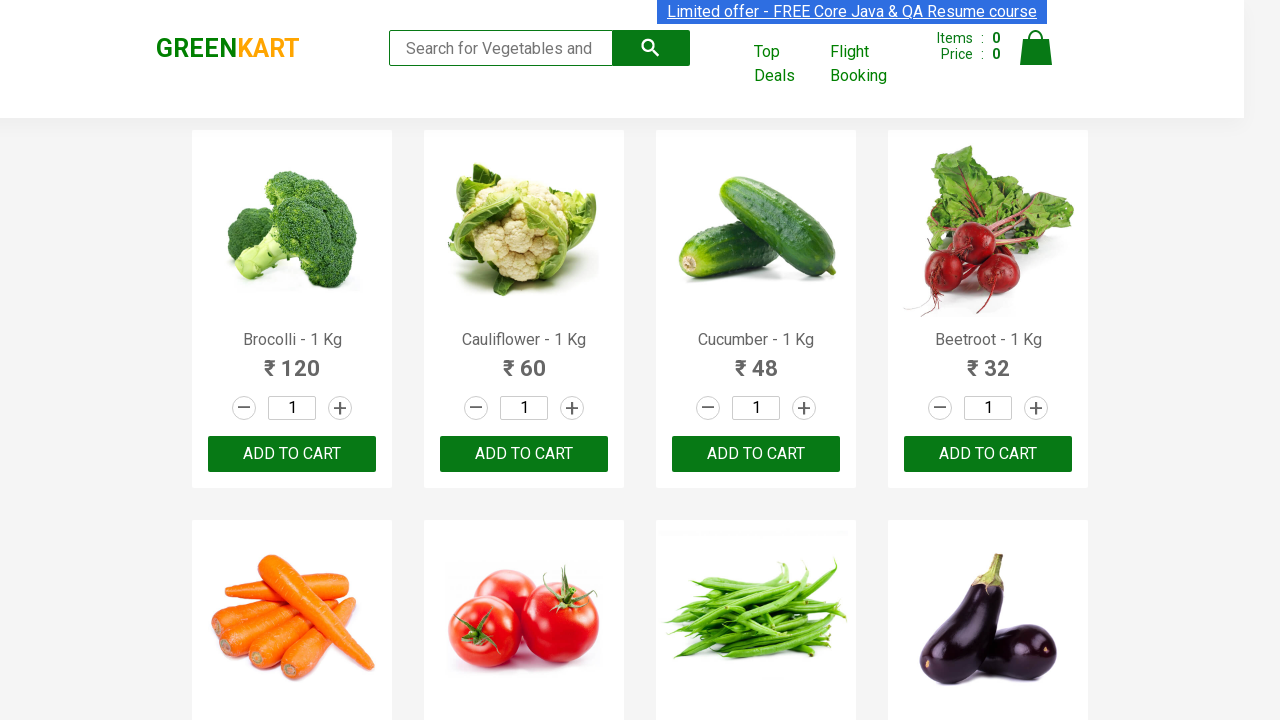

Retrieved product name: Brocolli - 1 Kg
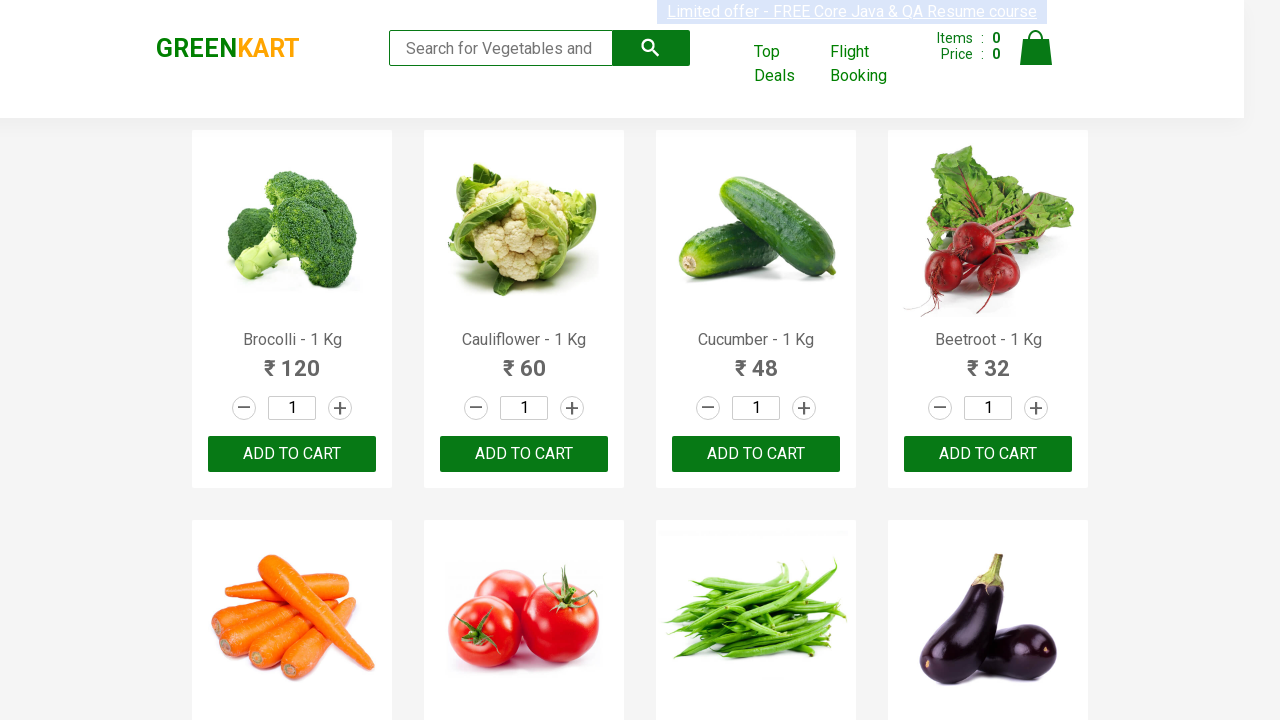

Retrieved all ADD TO CART buttons (found 30)
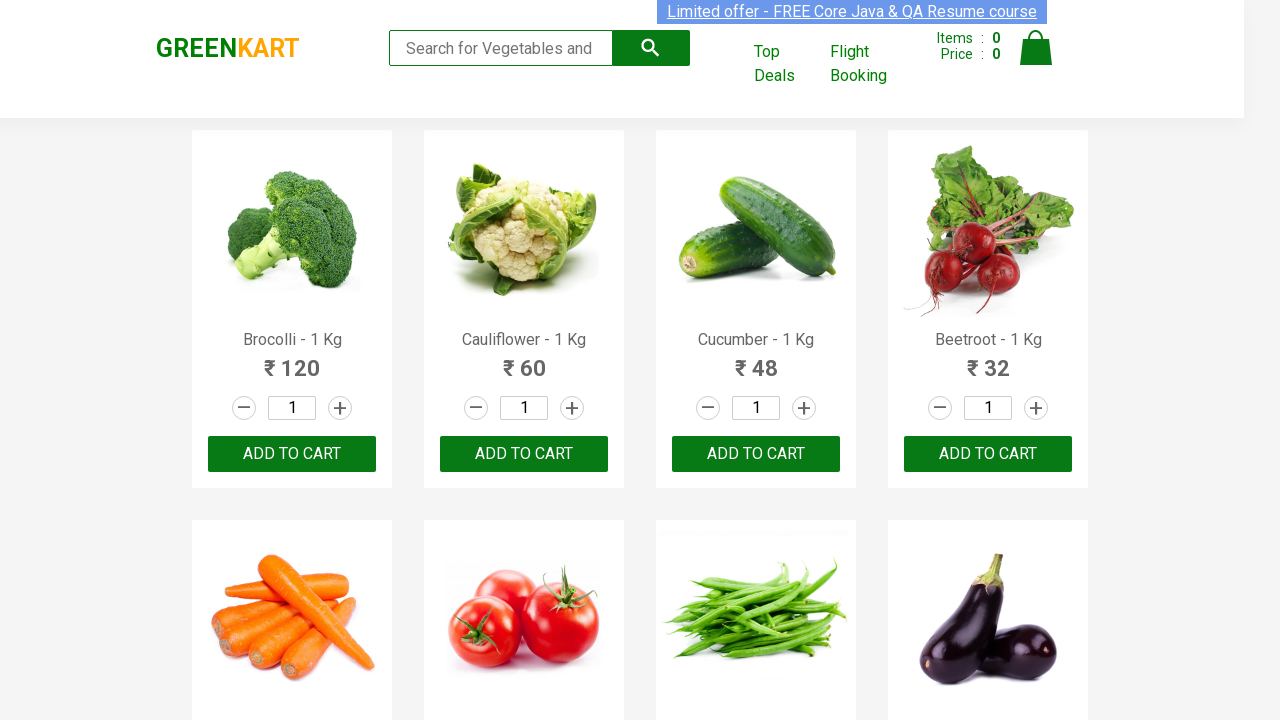

Clicked ADD TO CART button for Brocolli
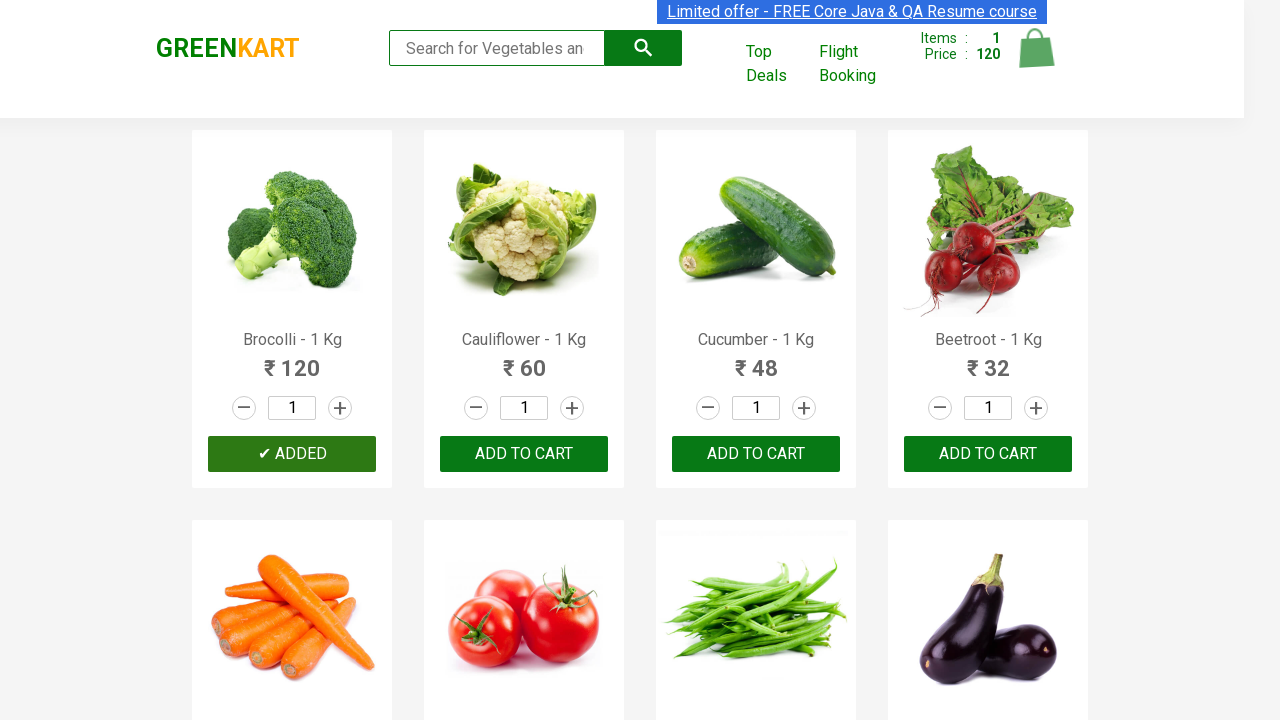

Retrieved product name: Cauliflower - 1 Kg
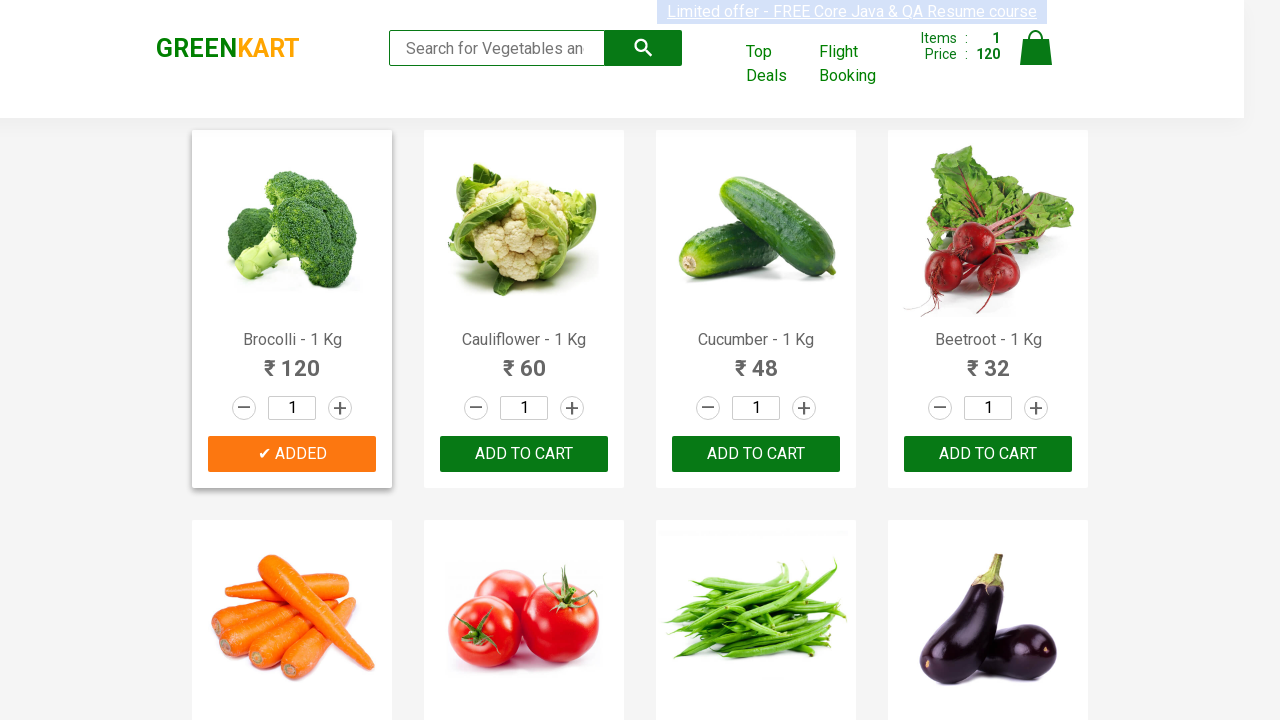

Retrieved product name: Cucumber - 1 Kg
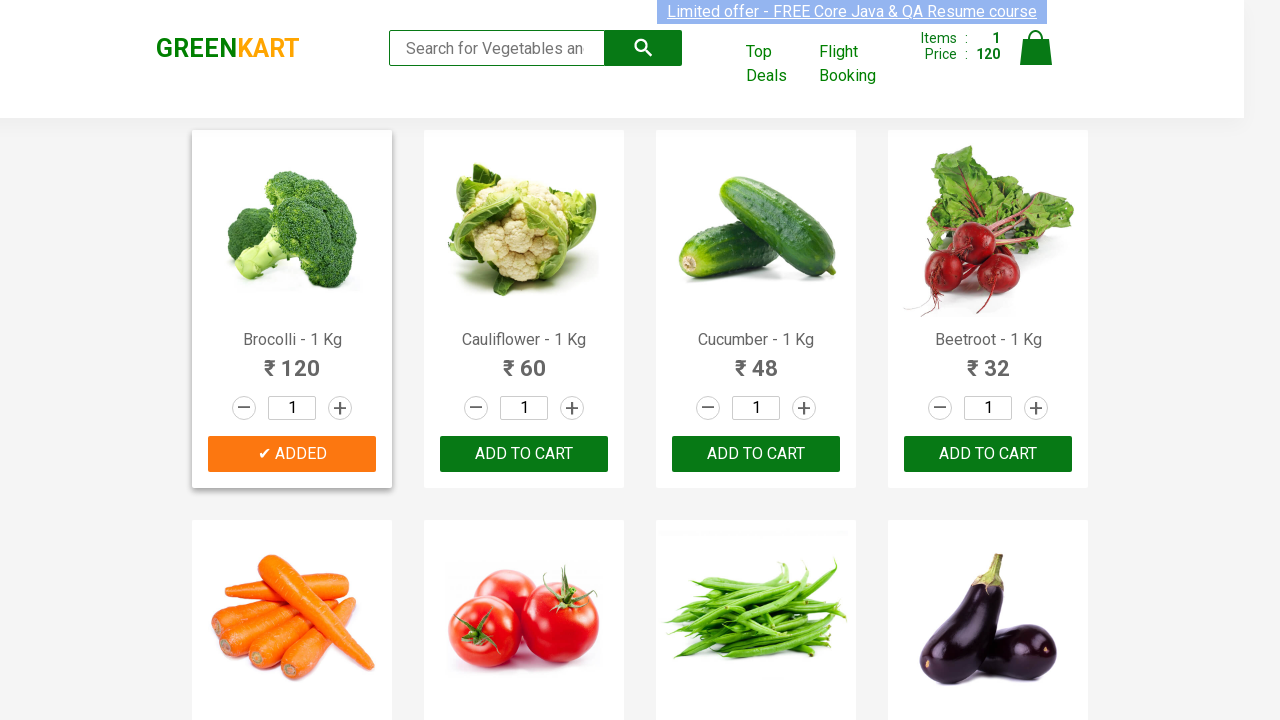

Retrieved all ADD TO CART buttons (found 29)
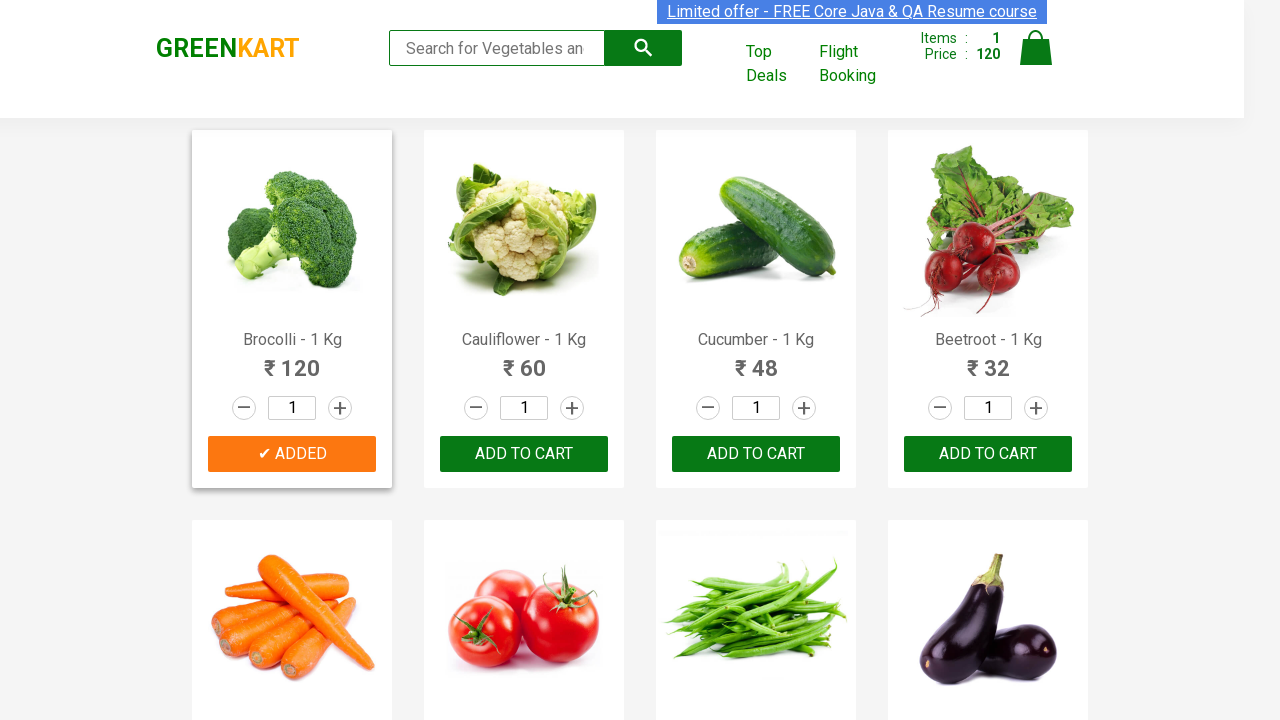

Clicked ADD TO CART button for Cucumber
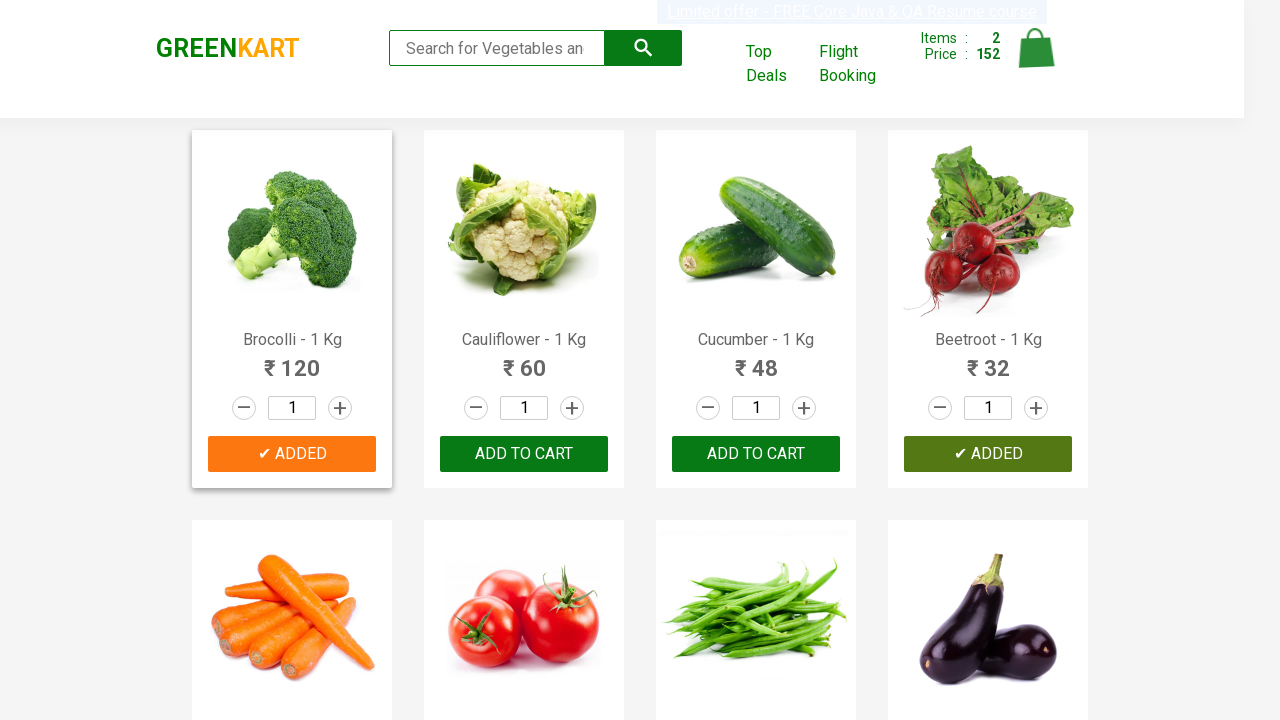

Retrieved product name: Beetroot - 1 Kg
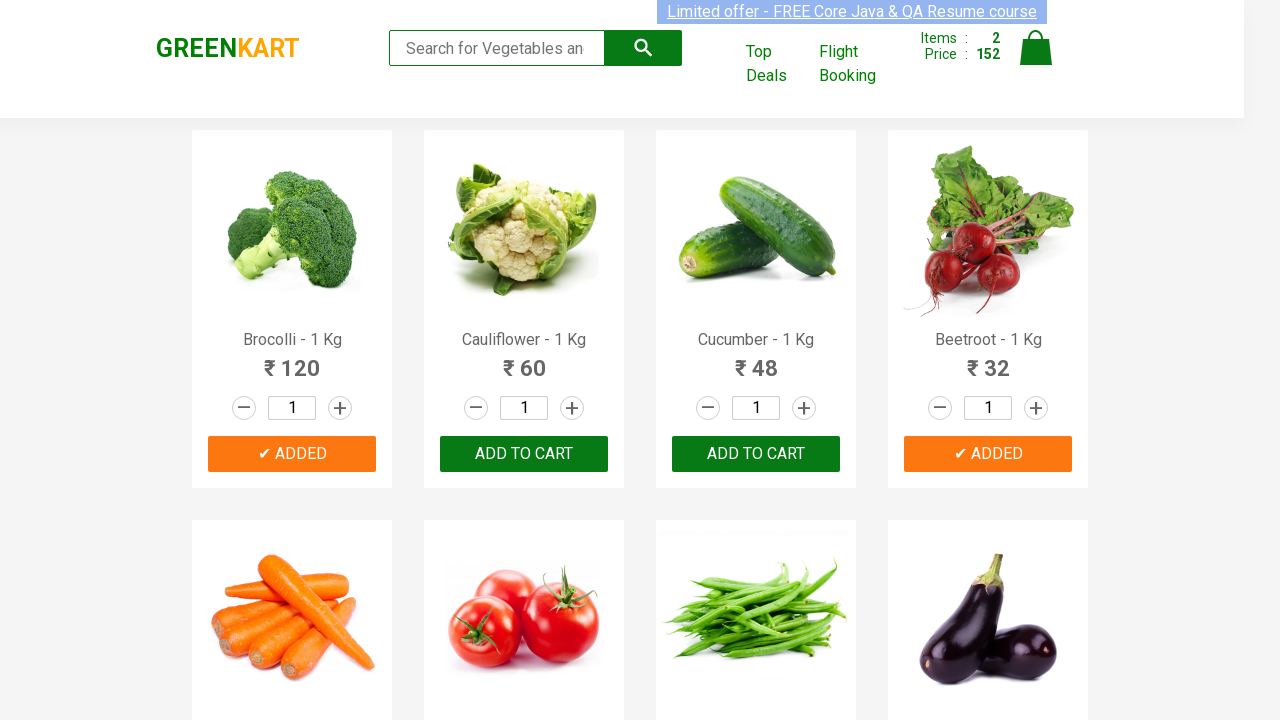

Retrieved all ADD TO CART buttons (found 28)
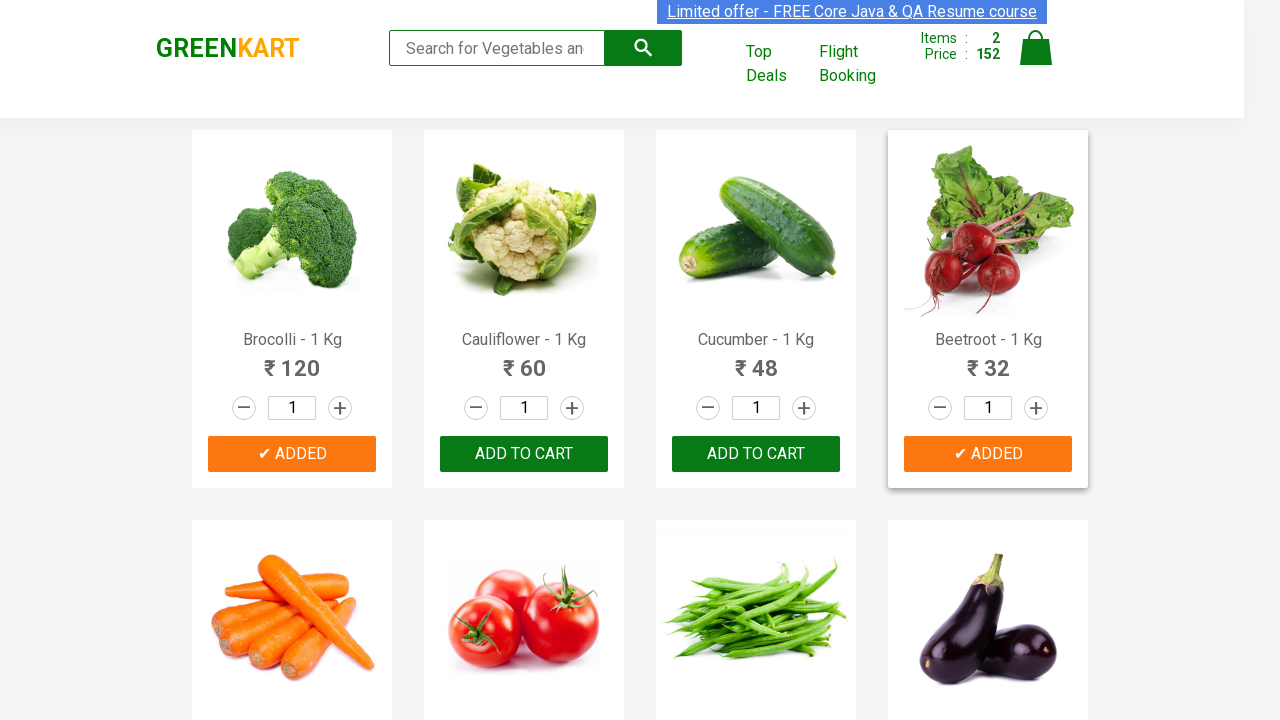

Clicked ADD TO CART button for Beetroot
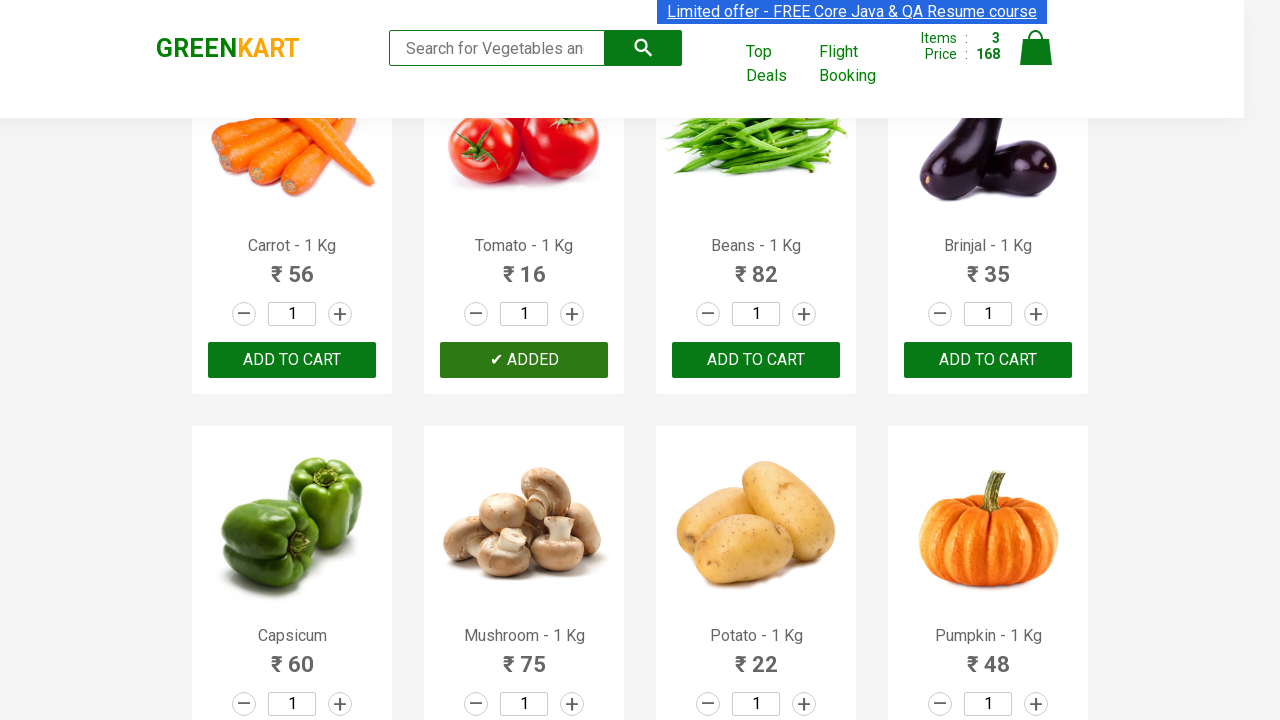

Retrieved product name: Carrot - 1 Kg
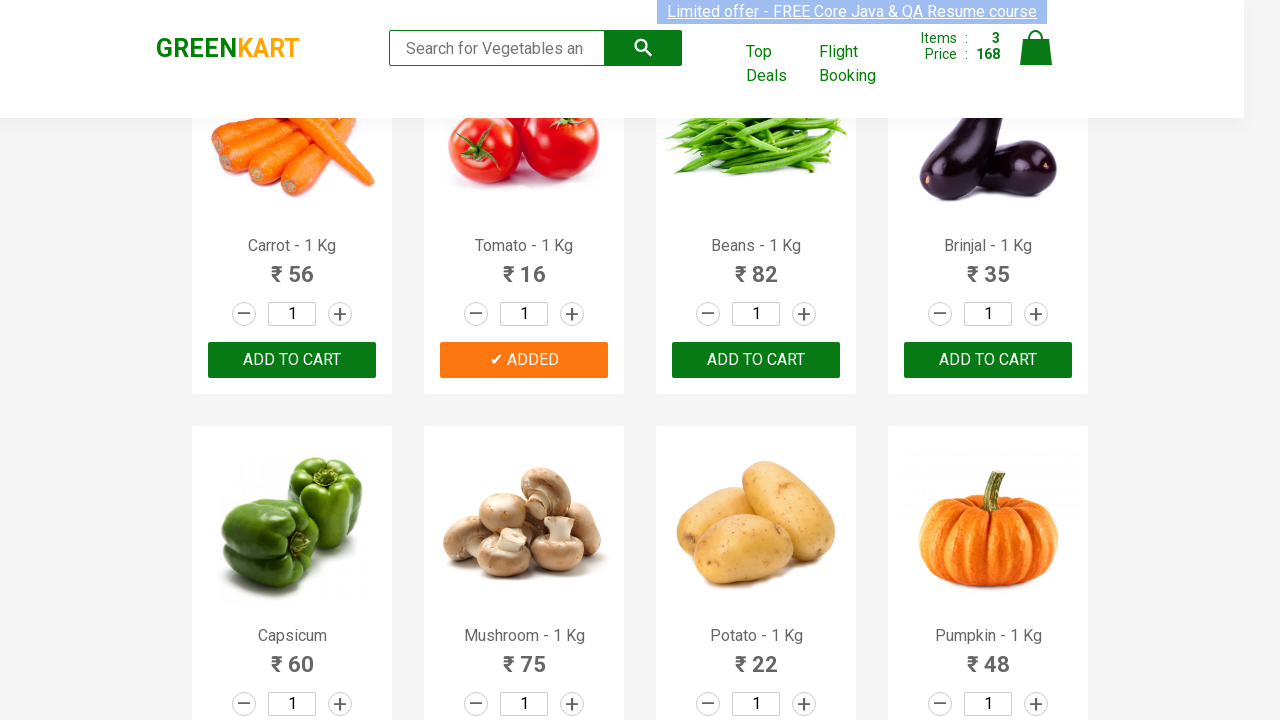

Retrieved product name: Tomato - 1 Kg
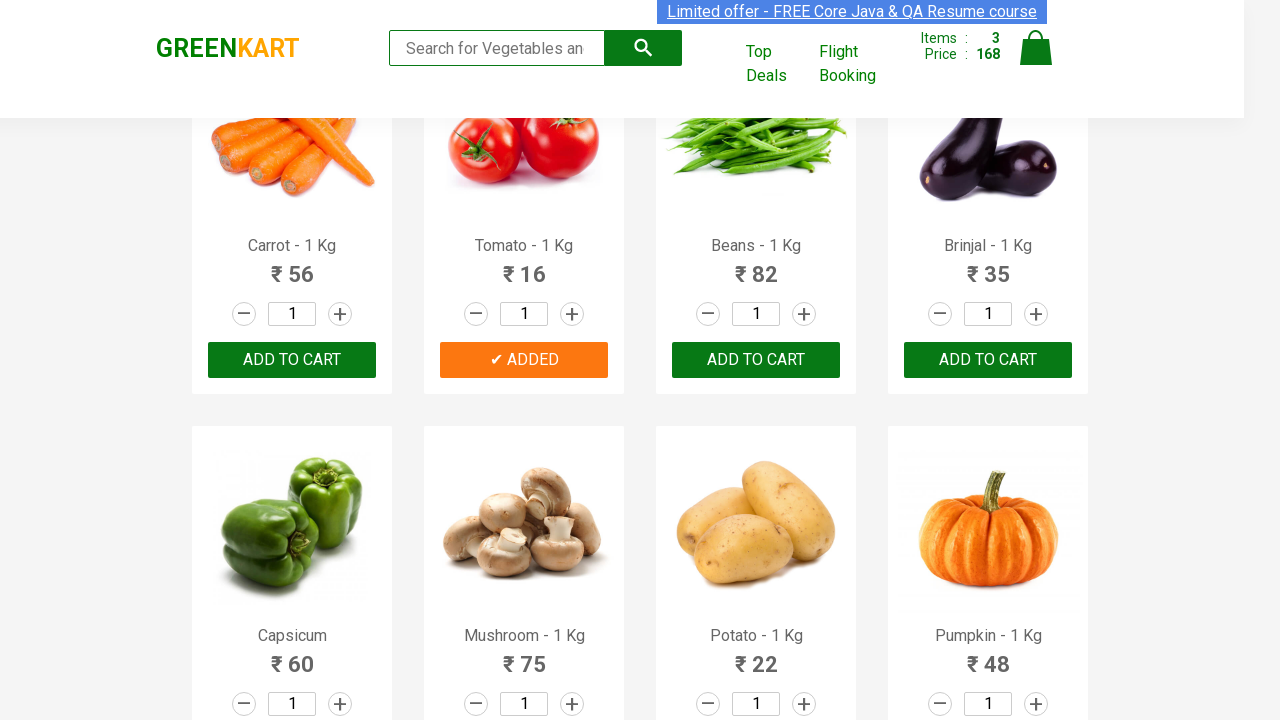

Retrieved product name: Beans - 1 Kg
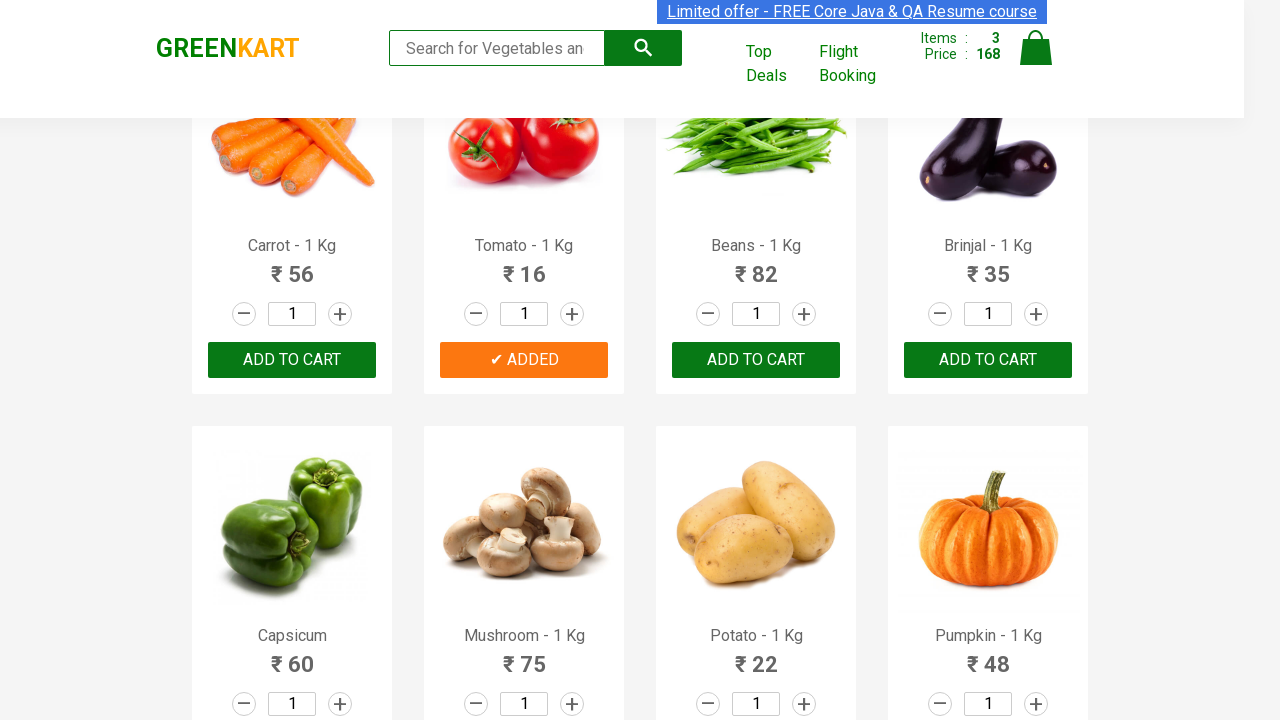

Retrieved product name: Brinjal - 1 Kg
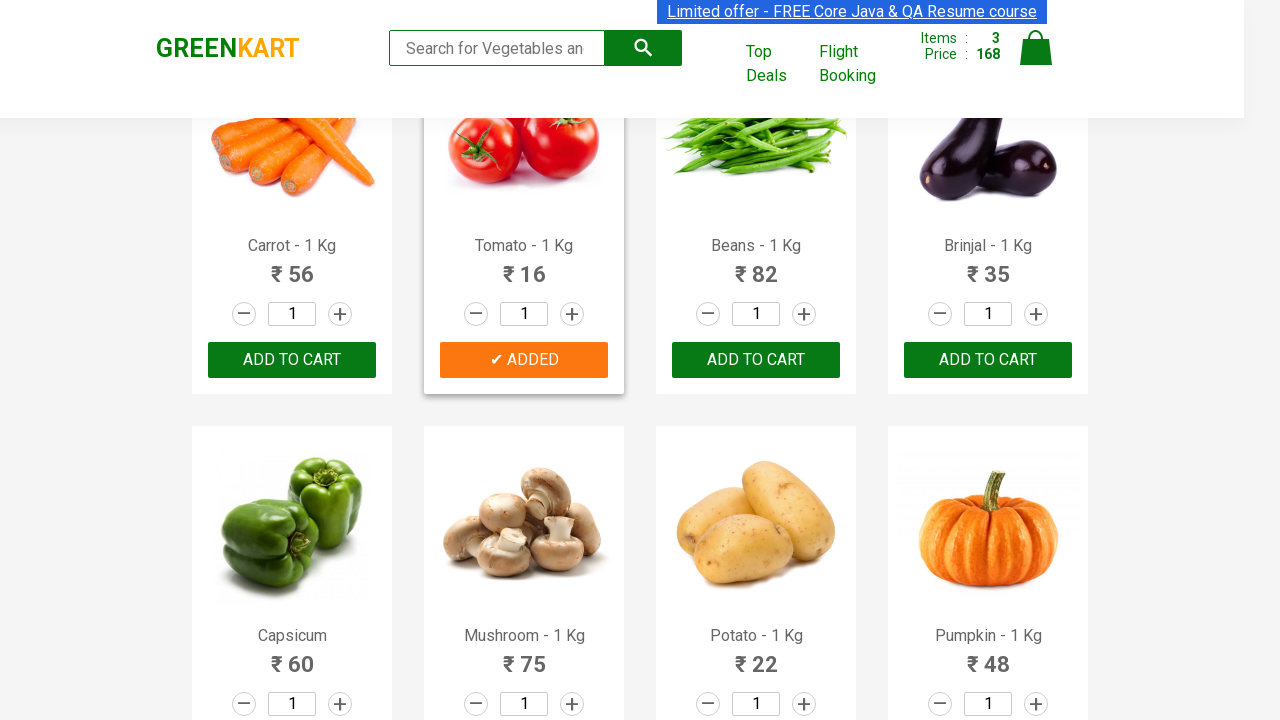

Retrieved product name: Capsicum
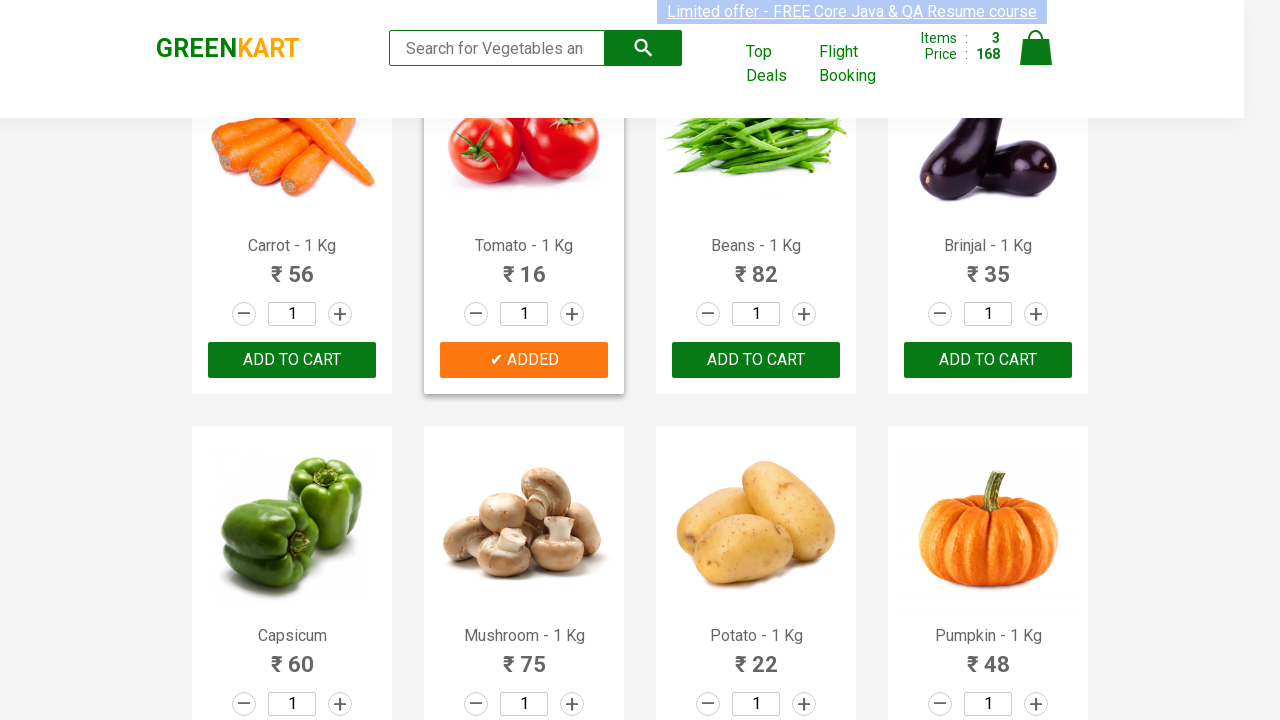

Retrieved product name: Mushroom - 1 Kg
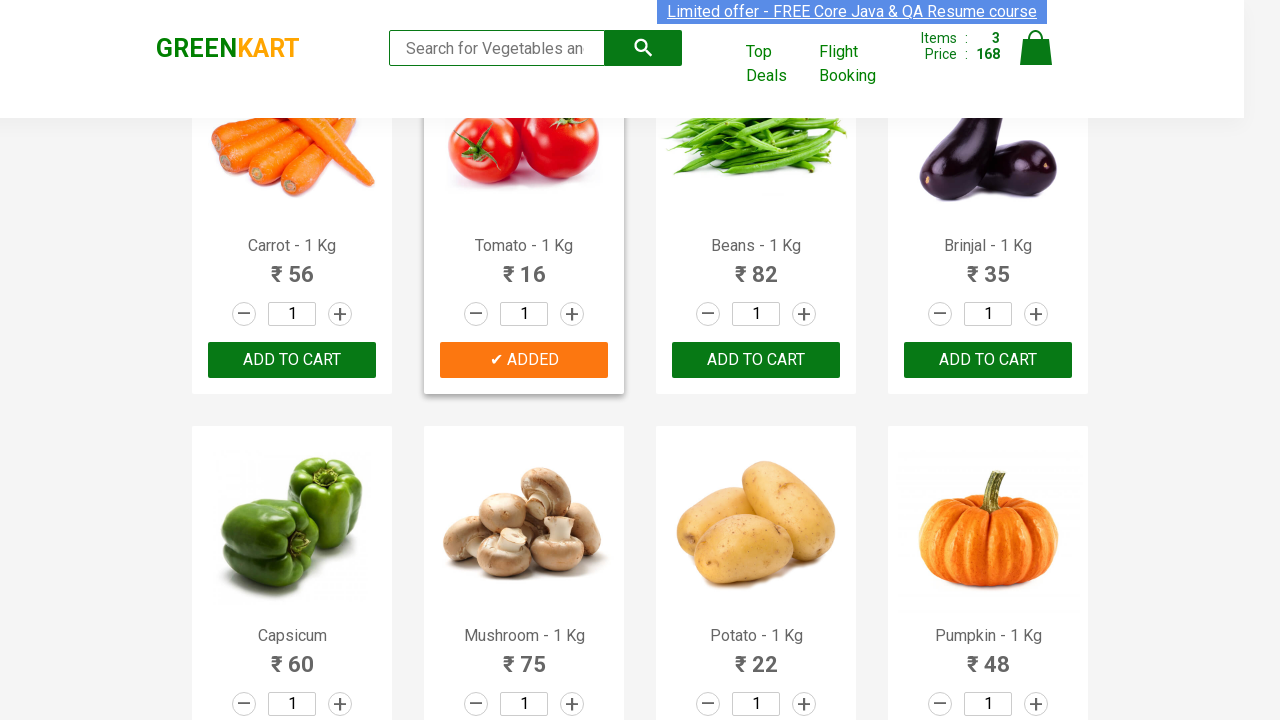

Retrieved product name: Potato - 1 Kg
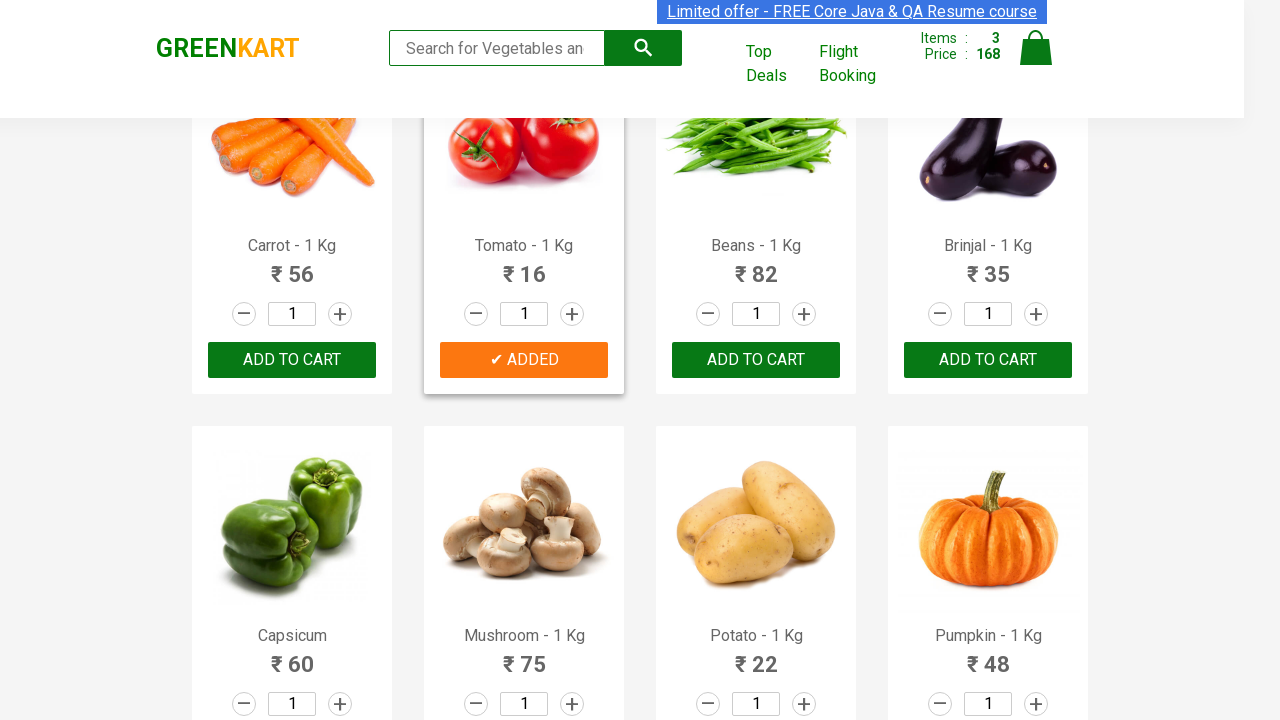

Retrieved product name: Pumpkin - 1 Kg
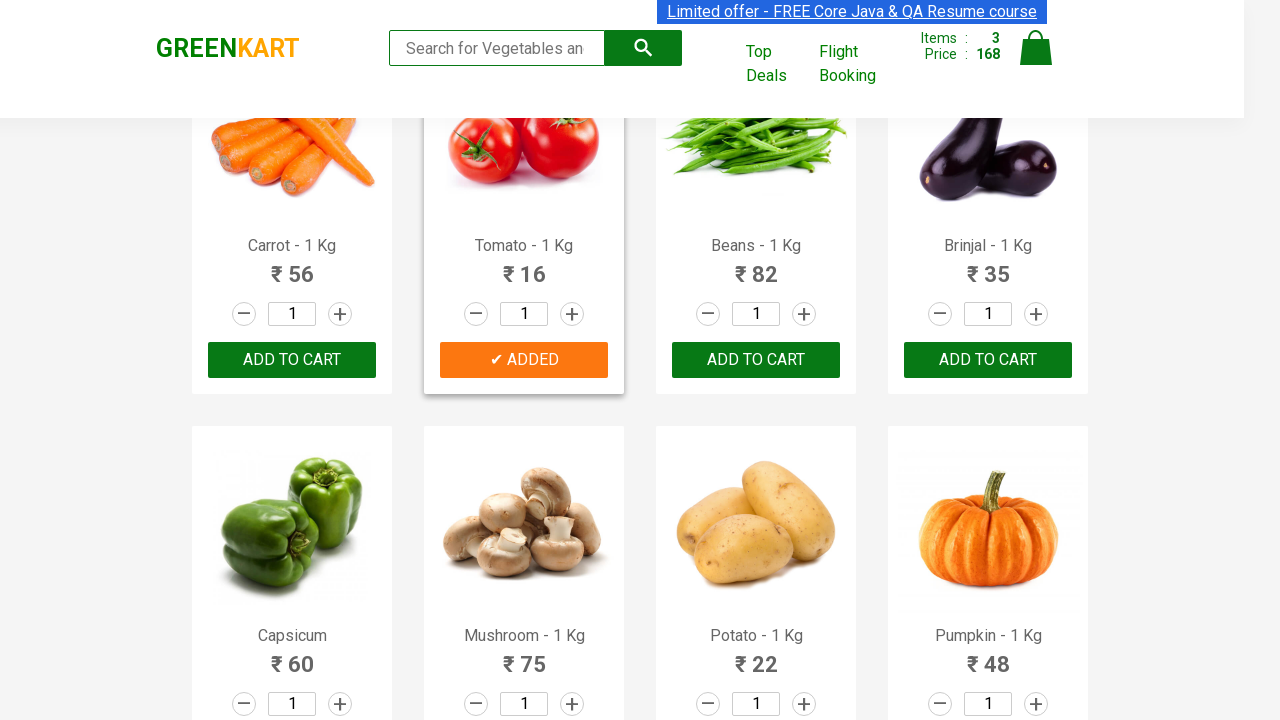

Retrieved product name: Corn - 1 Kg
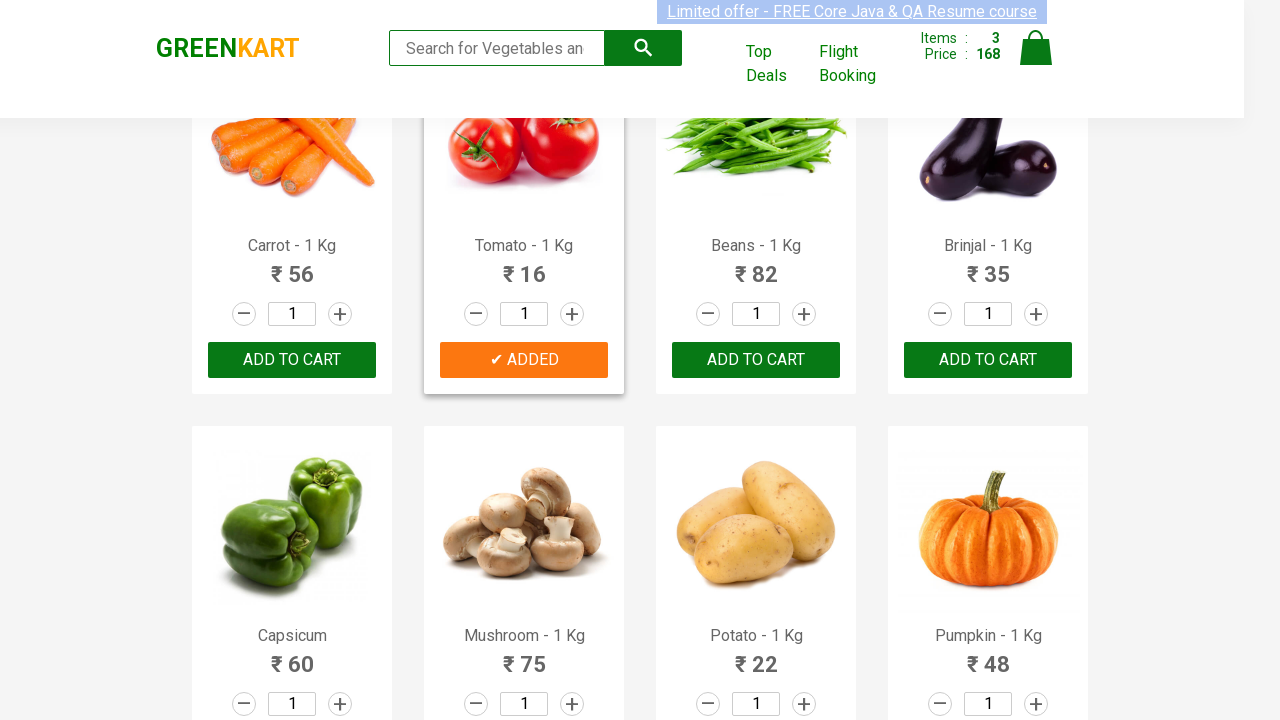

Retrieved product name: Onion - 1 Kg
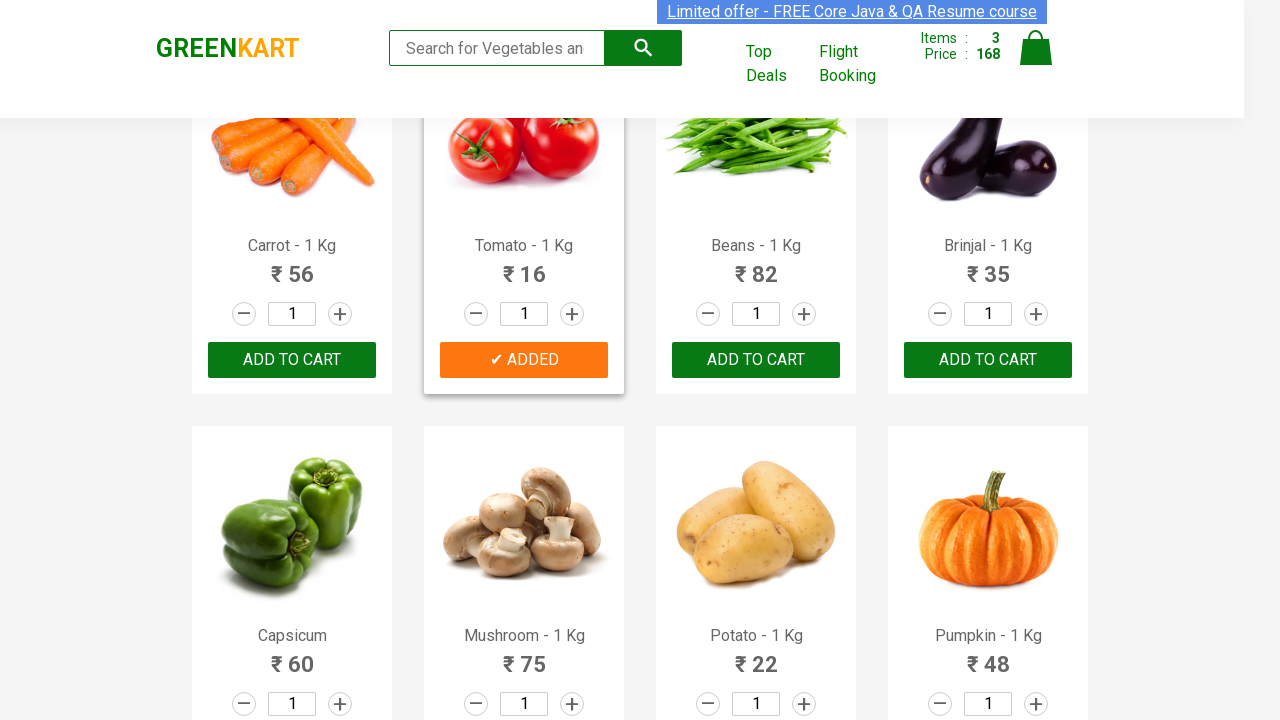

Retrieved product name: Apple - 1 Kg
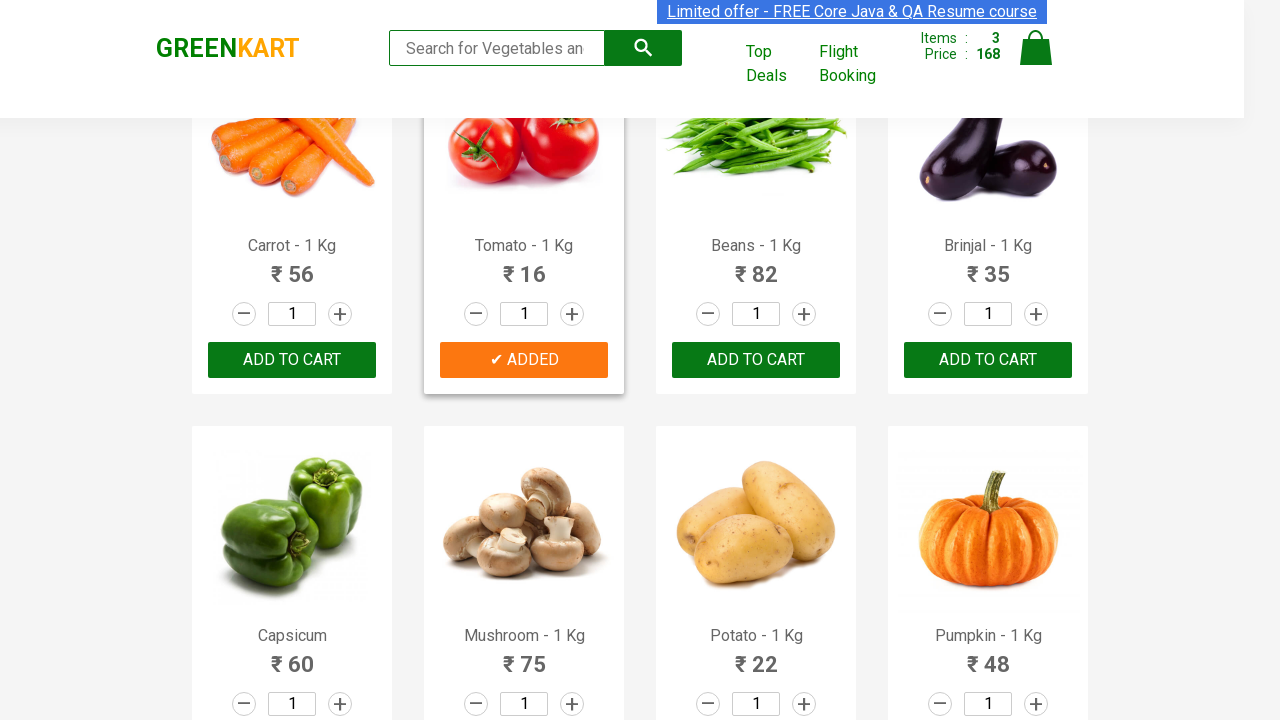

Retrieved product name: Banana - 1 Kg
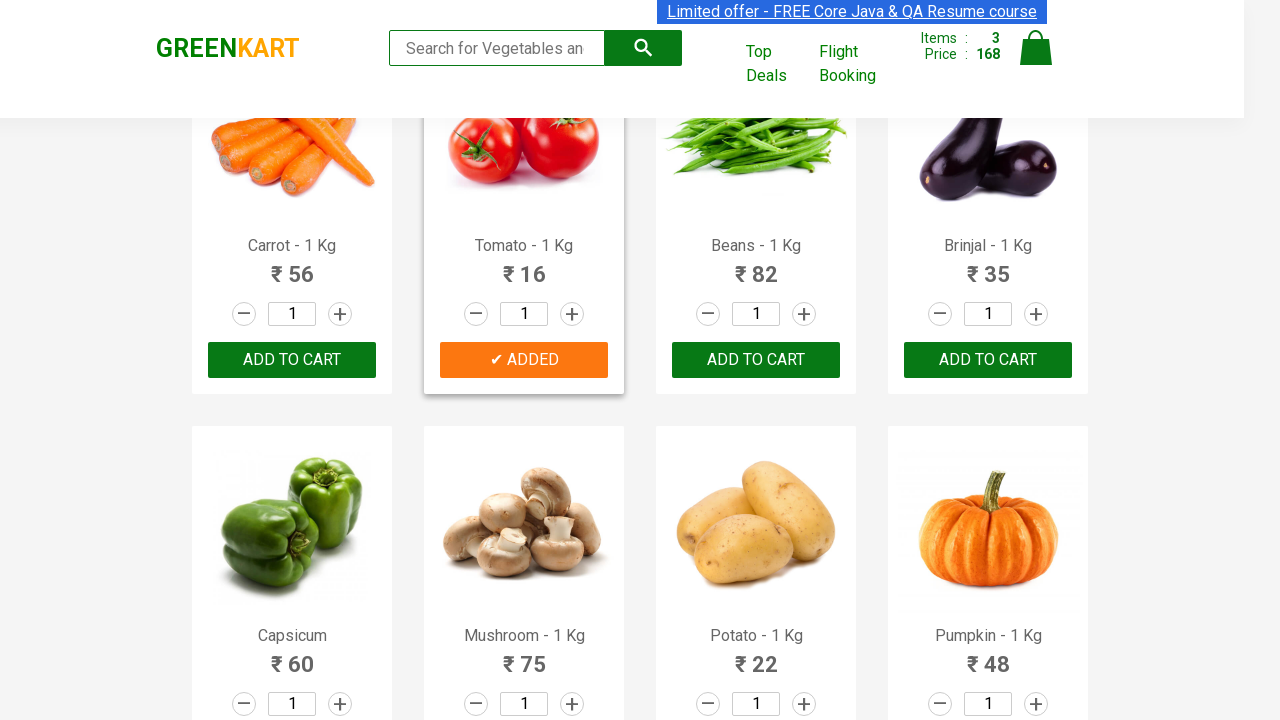

Retrieved product name: Grapes - 1 Kg
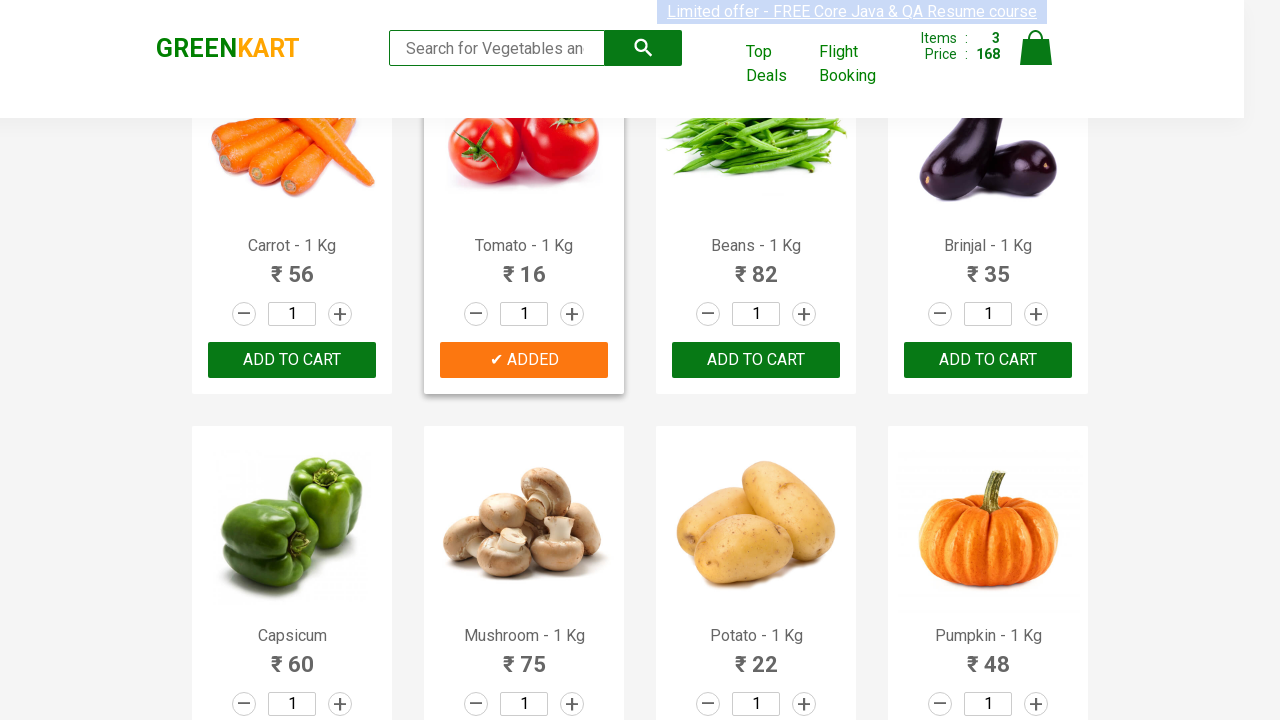

Retrieved product name: Mango - 1 Kg
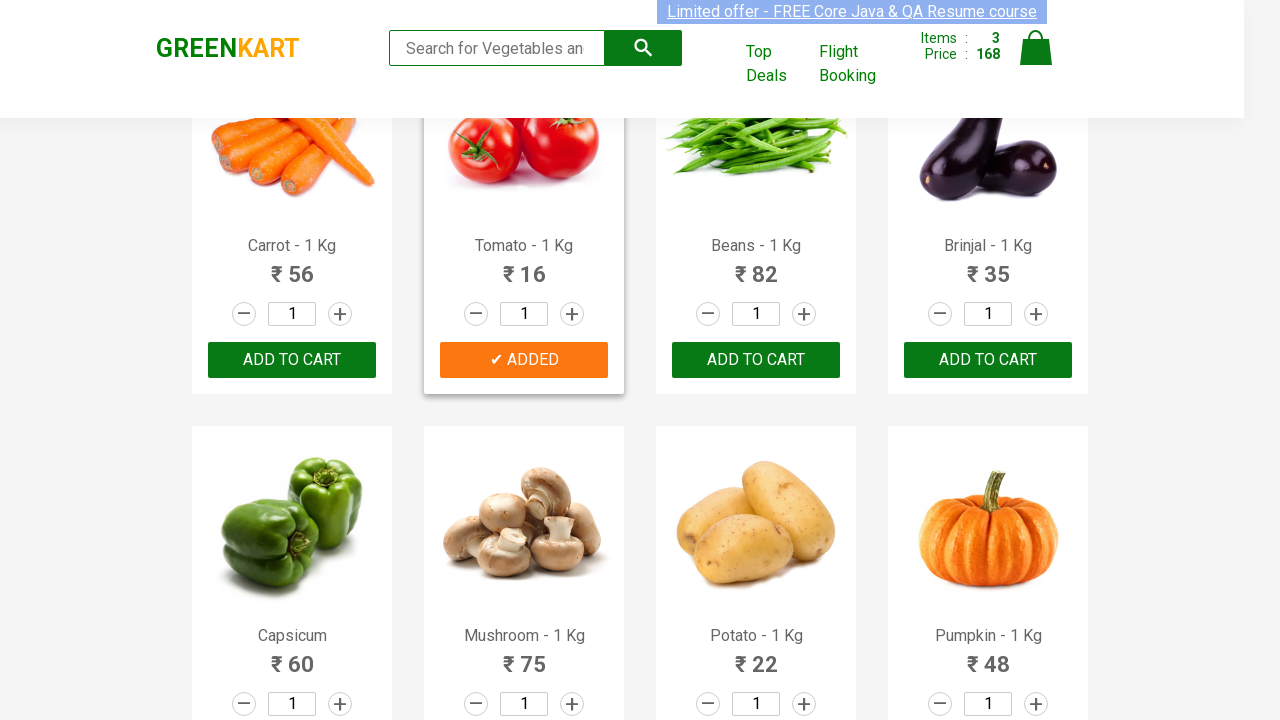

Retrieved product name: Musk Melon - 1 Kg
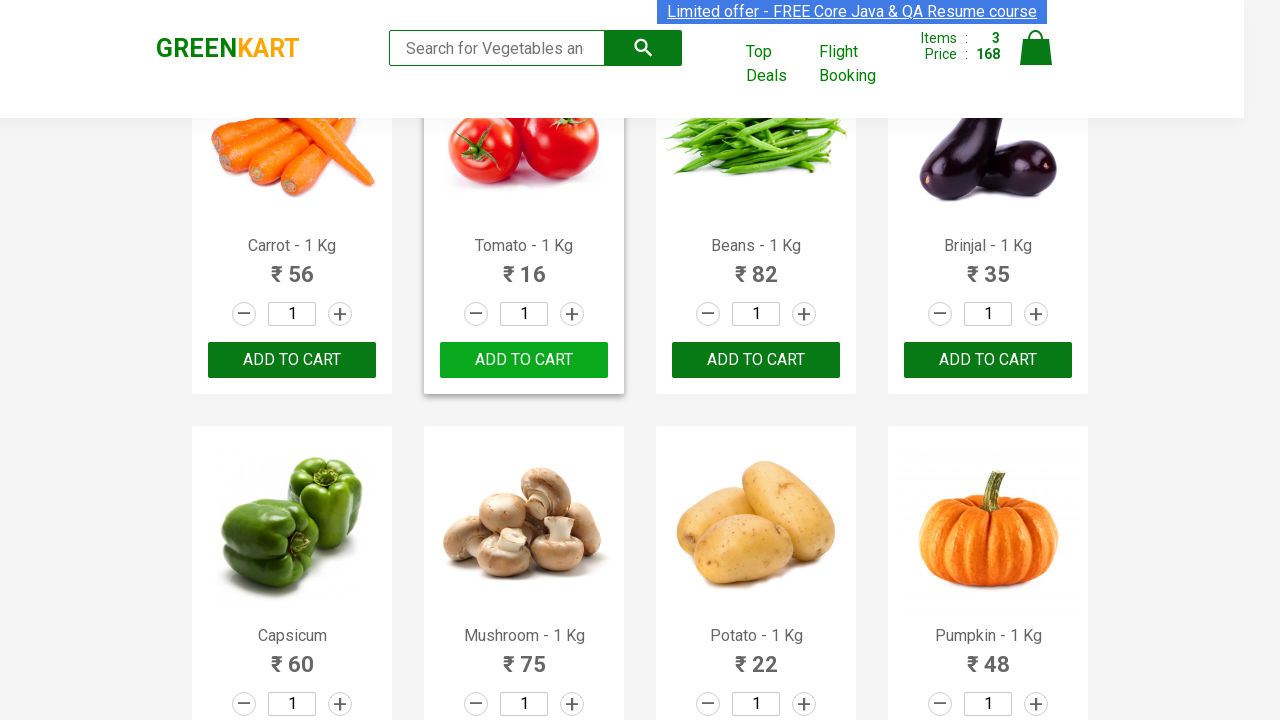

Retrieved product name: Orange - 1 Kg
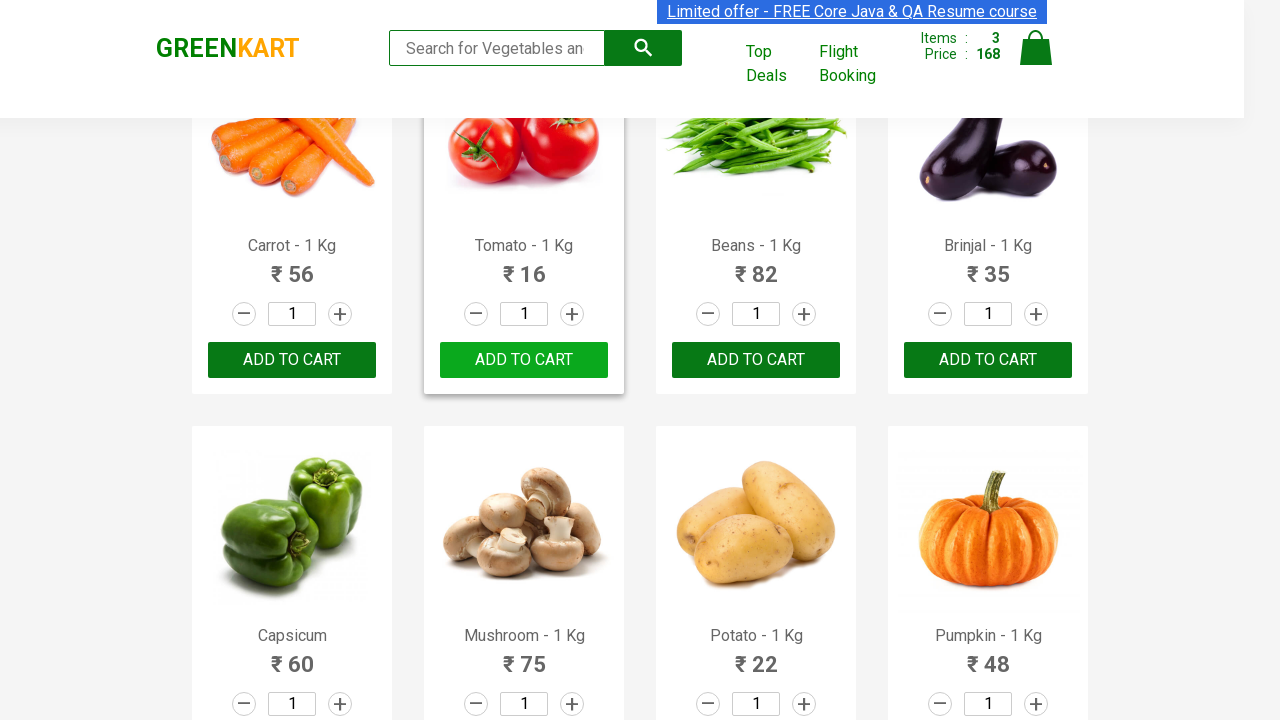

Retrieved product name: Pears - 1 Kg
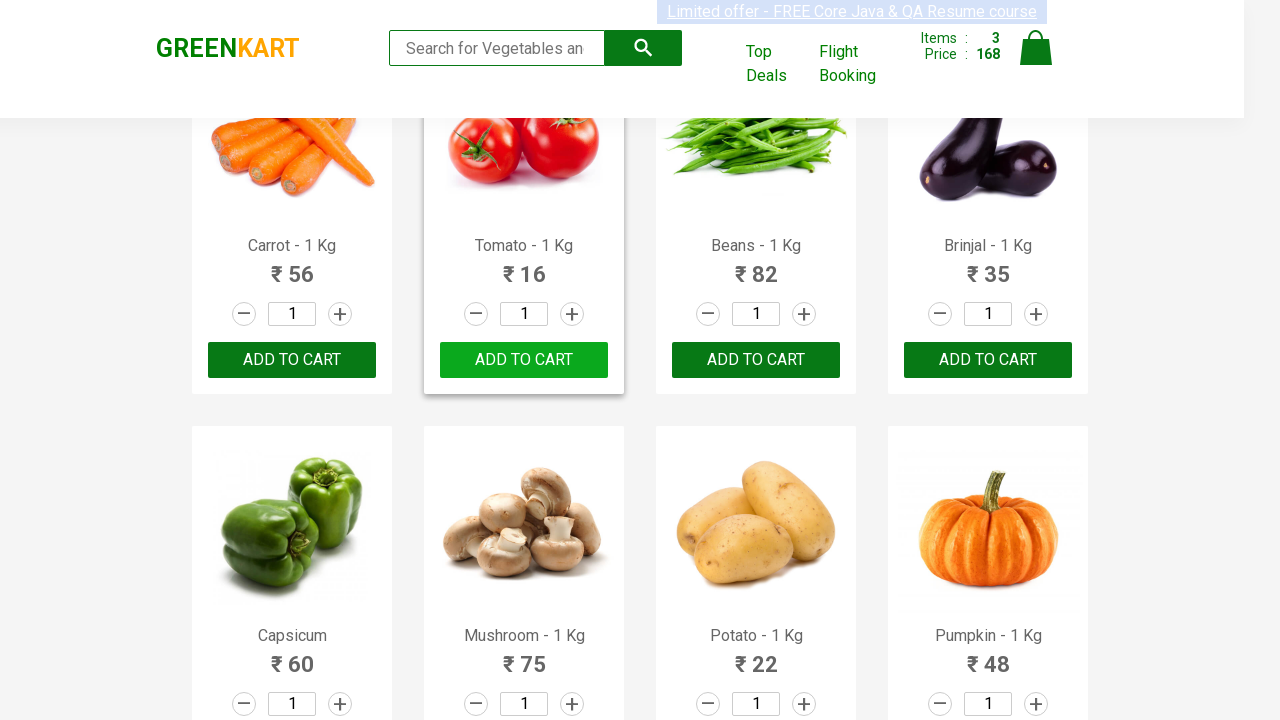

Retrieved product name: Pomegranate - 1 Kg
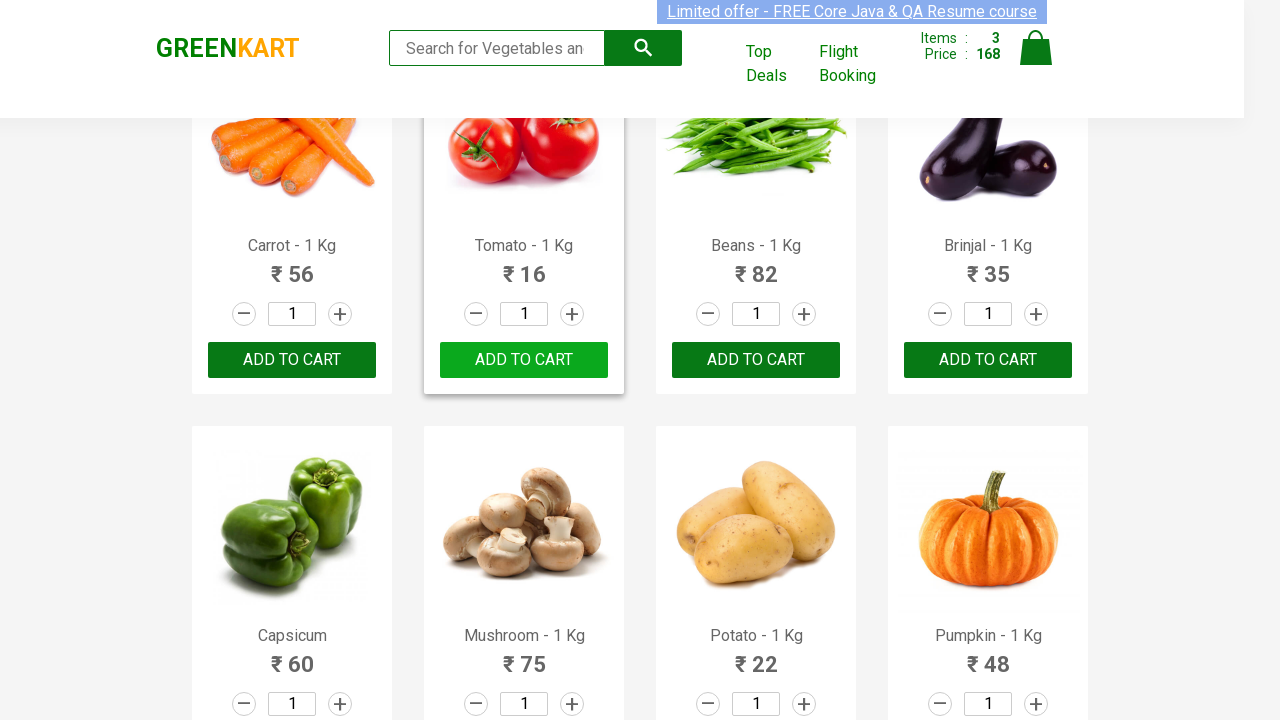

Retrieved product name: Raspberry - 1/4 Kg
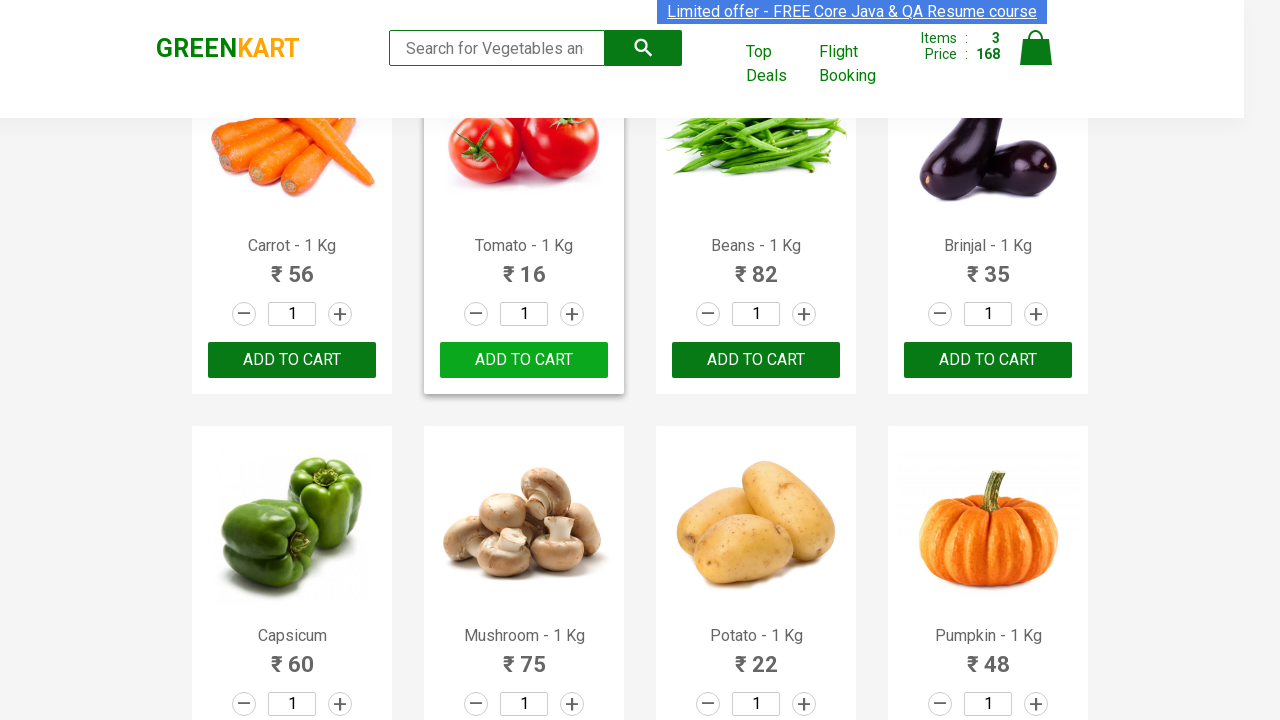

Retrieved product name: Strawberry - 1/4 Kg
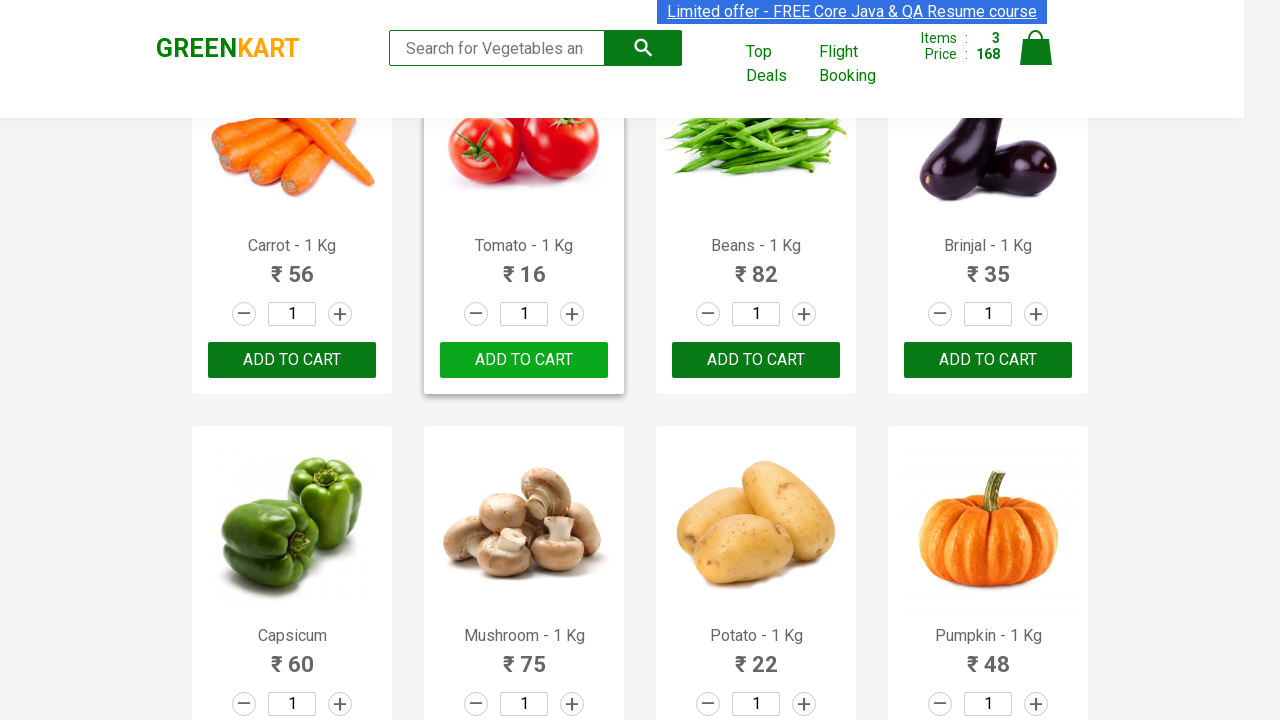

Retrieved product name: Water Melon - 1 Kg
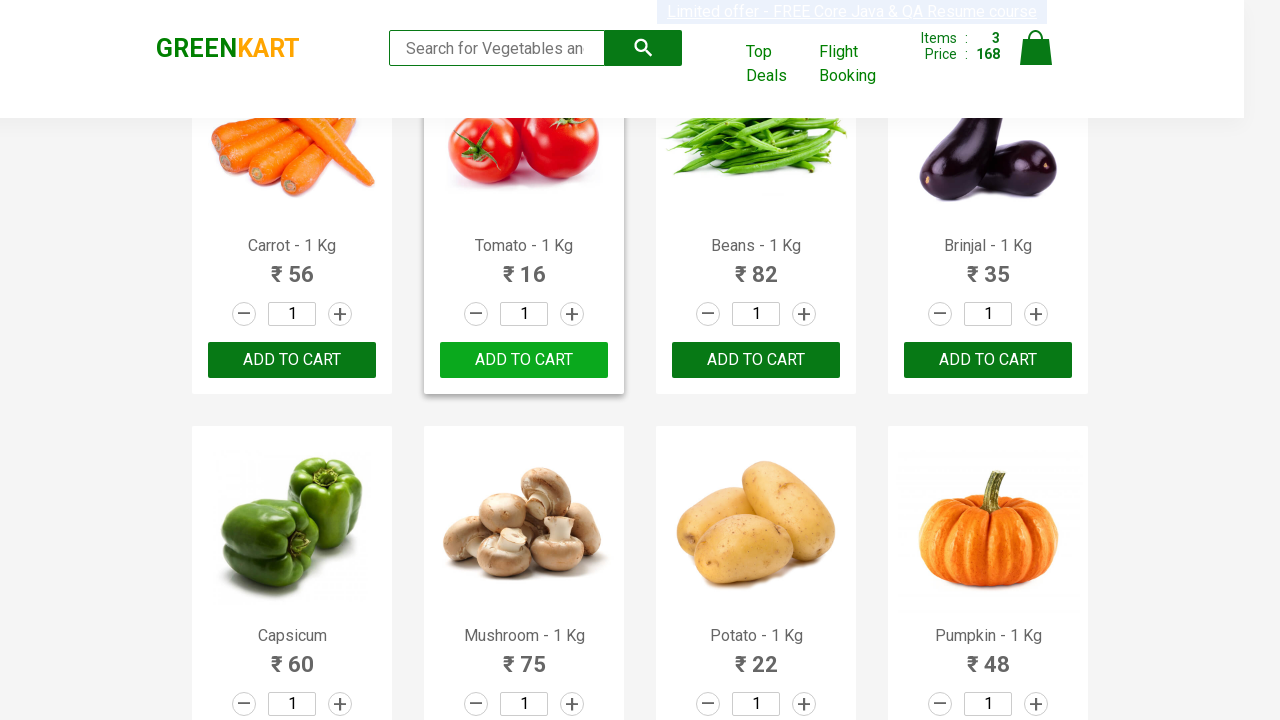

Retrieved product name: Almonds - 1/4 Kg
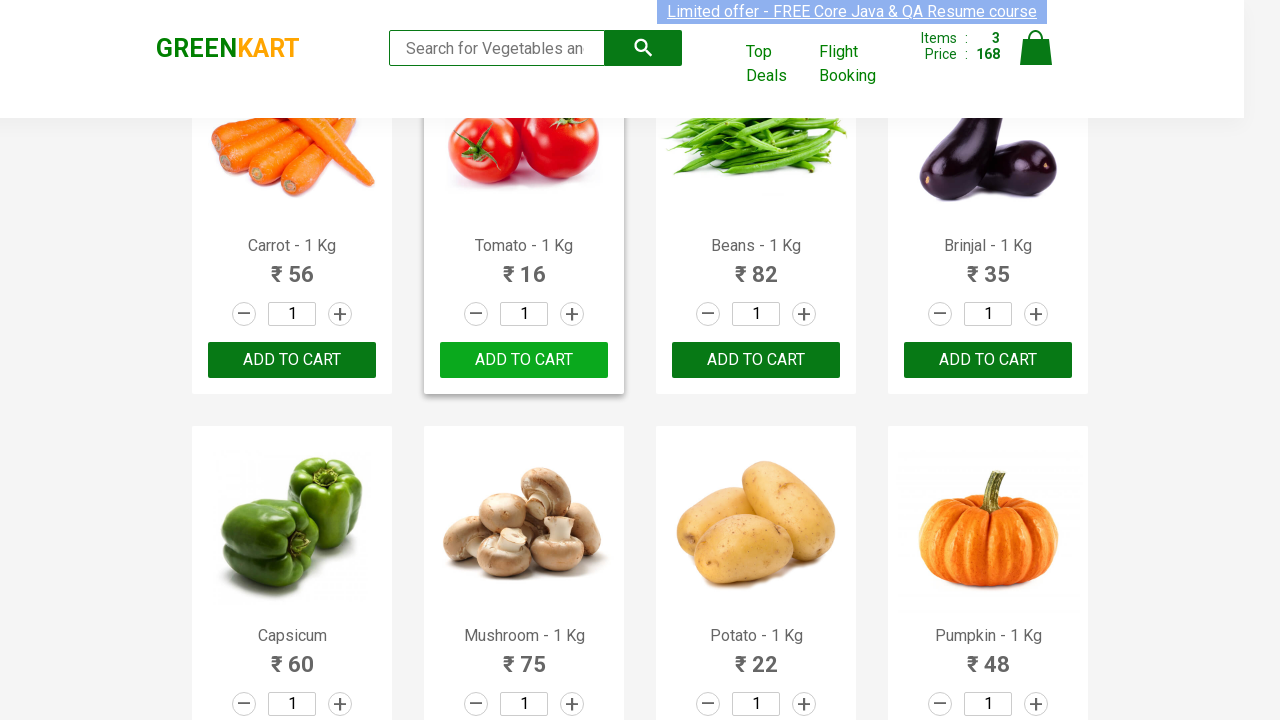

Retrieved product name: Pista - 1/4 Kg
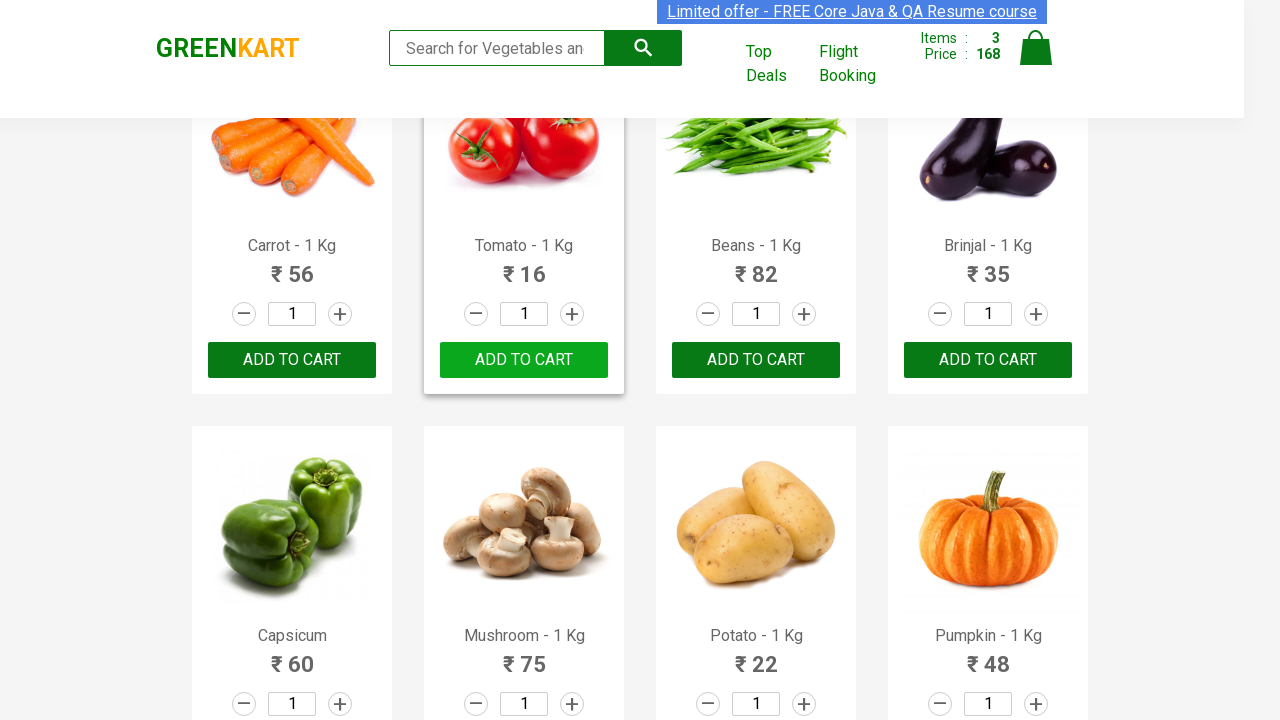

Retrieved product name: Nuts Mixture - 1 Kg
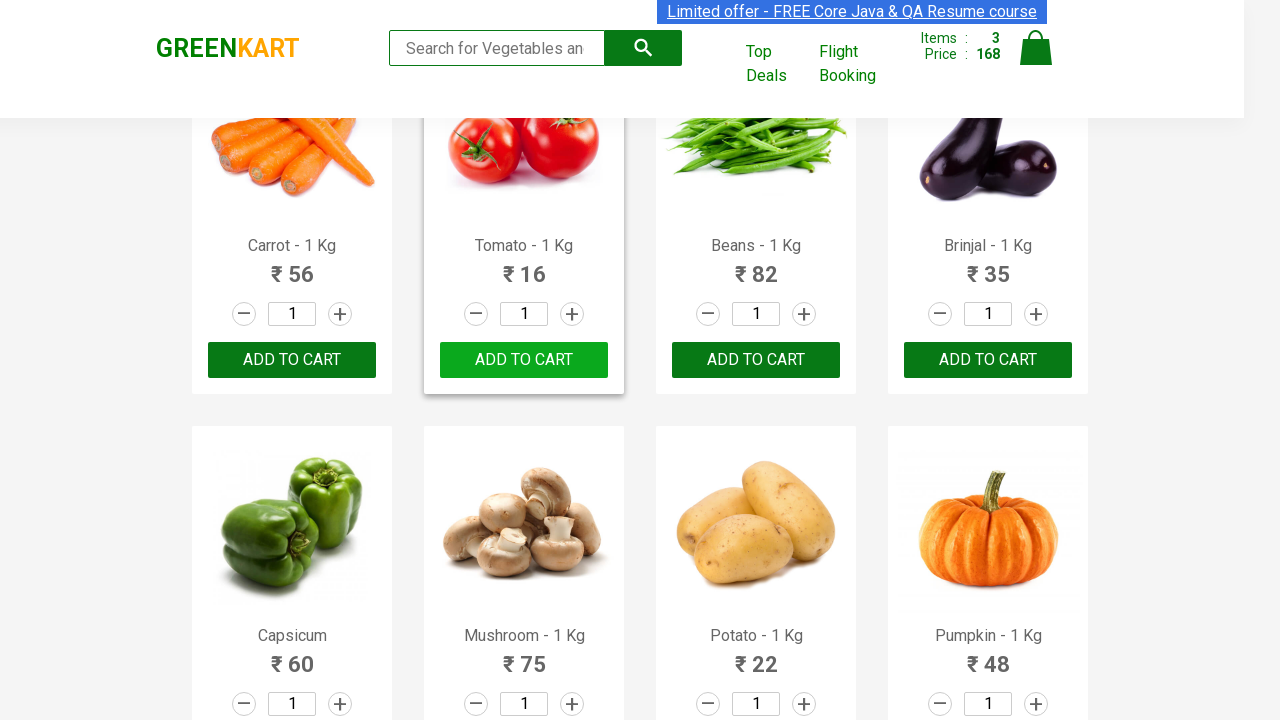

Retrieved product name: Cashews - 1 Kg
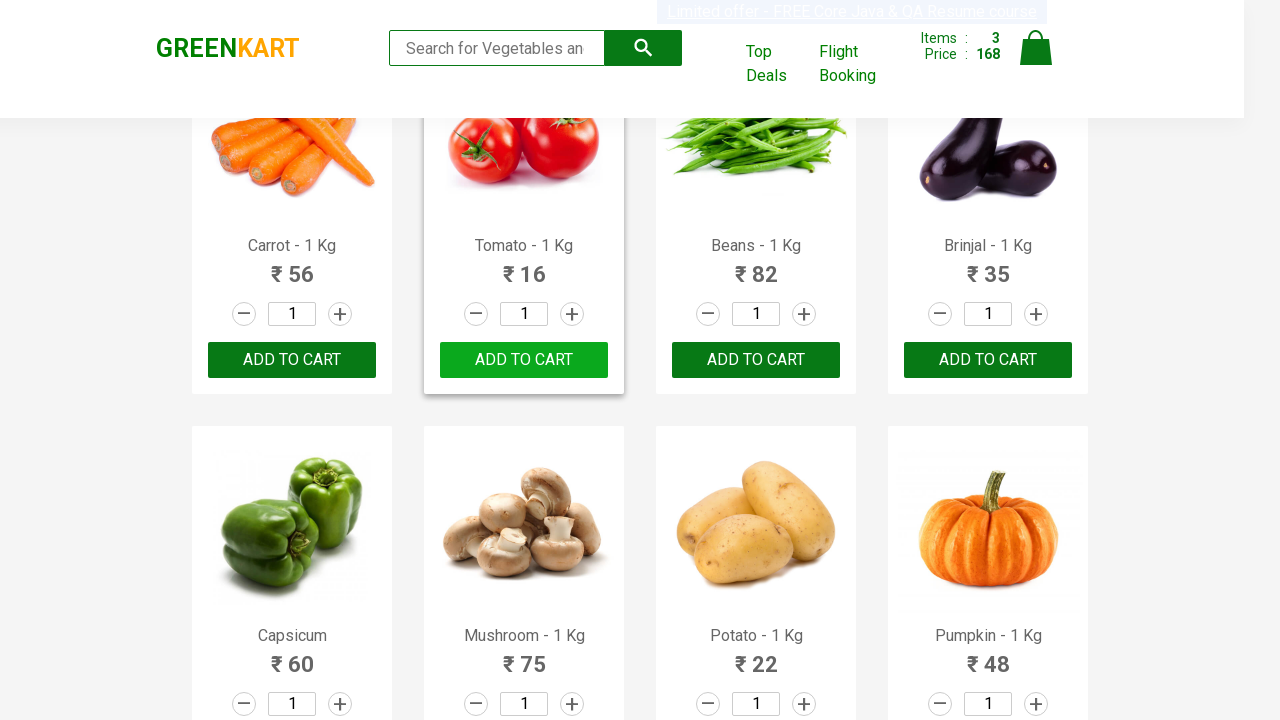

Retrieved product name: Walnuts - 1/4 Kg
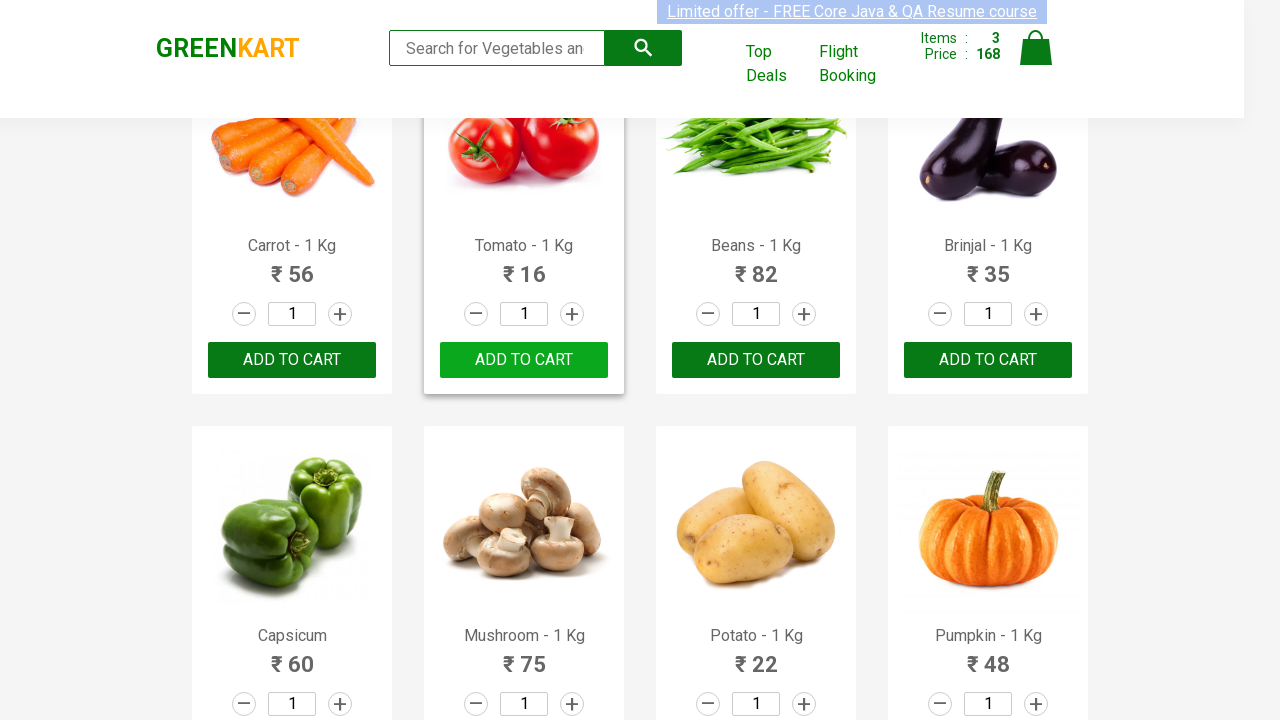

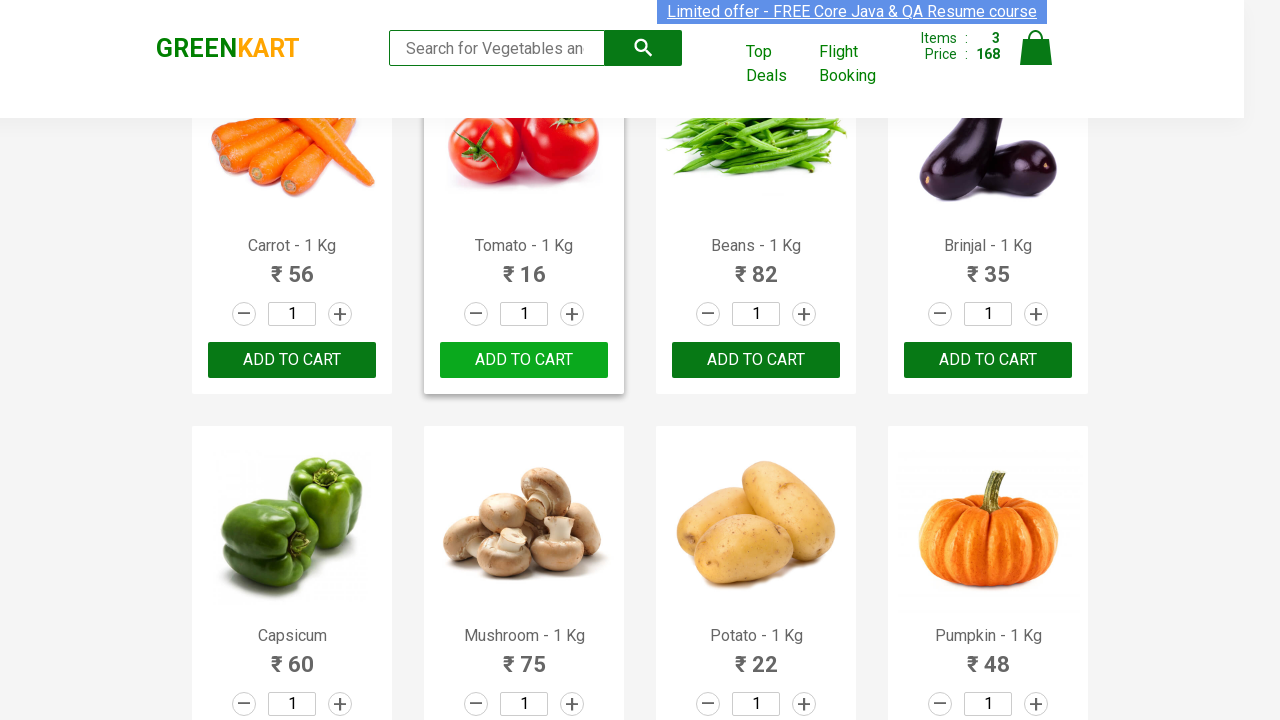